Tests a checkers game by navigating to the game page, making several moves by clicking on orange pieces and valid target squares, then restarting the game and verifying the restart message.

Starting URL: https://www.gamesforthebrain.com/game/checkers/

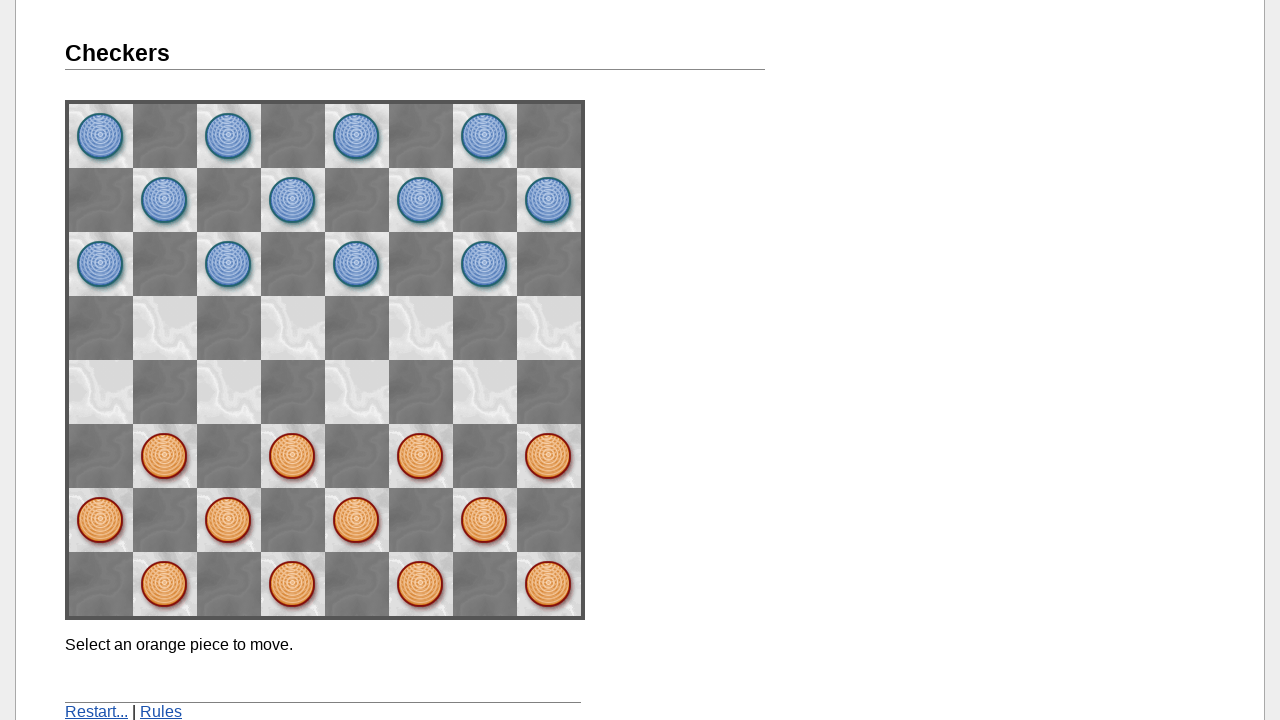

Page loaded (domcontentloaded state)
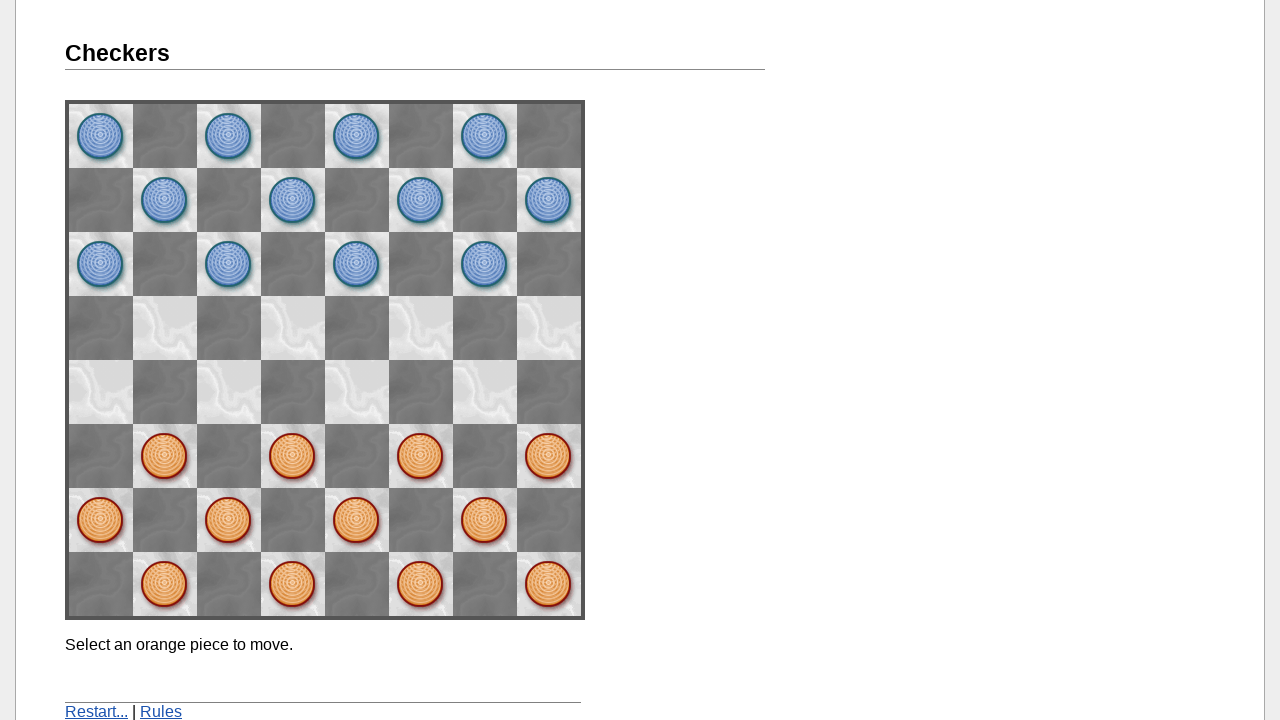

Verified 'Checkers' in page title
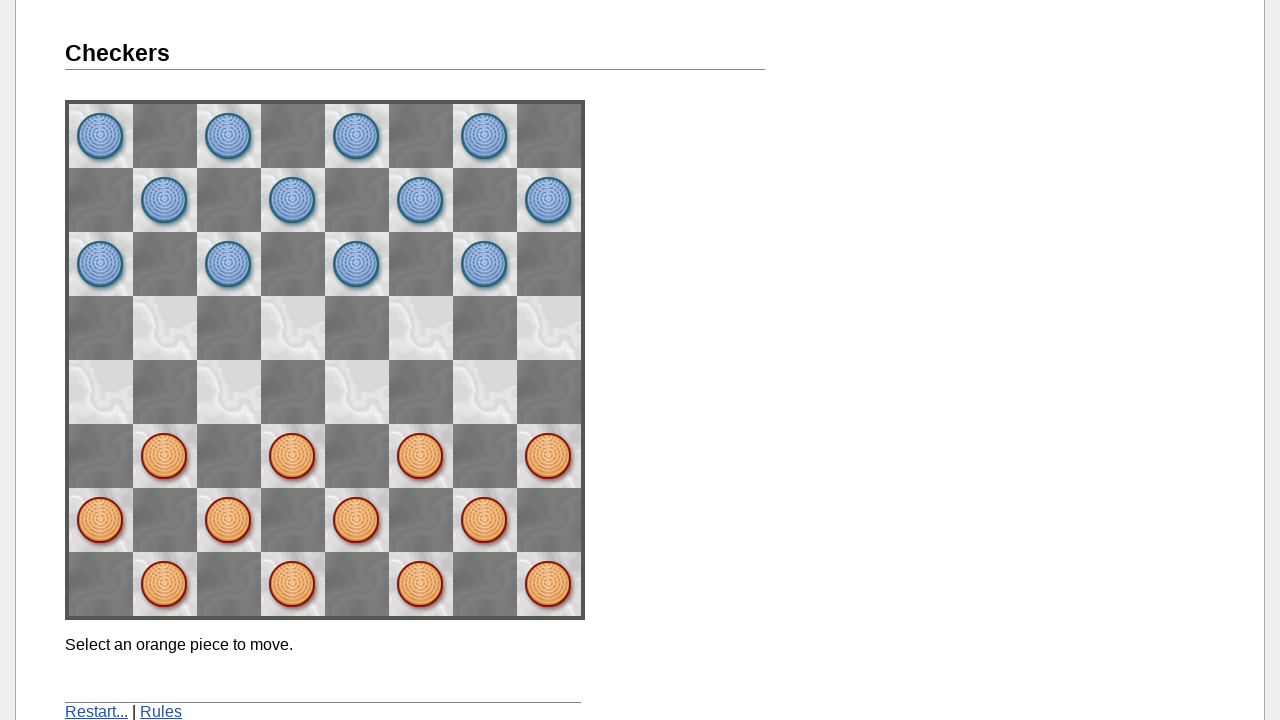

Game board loaded
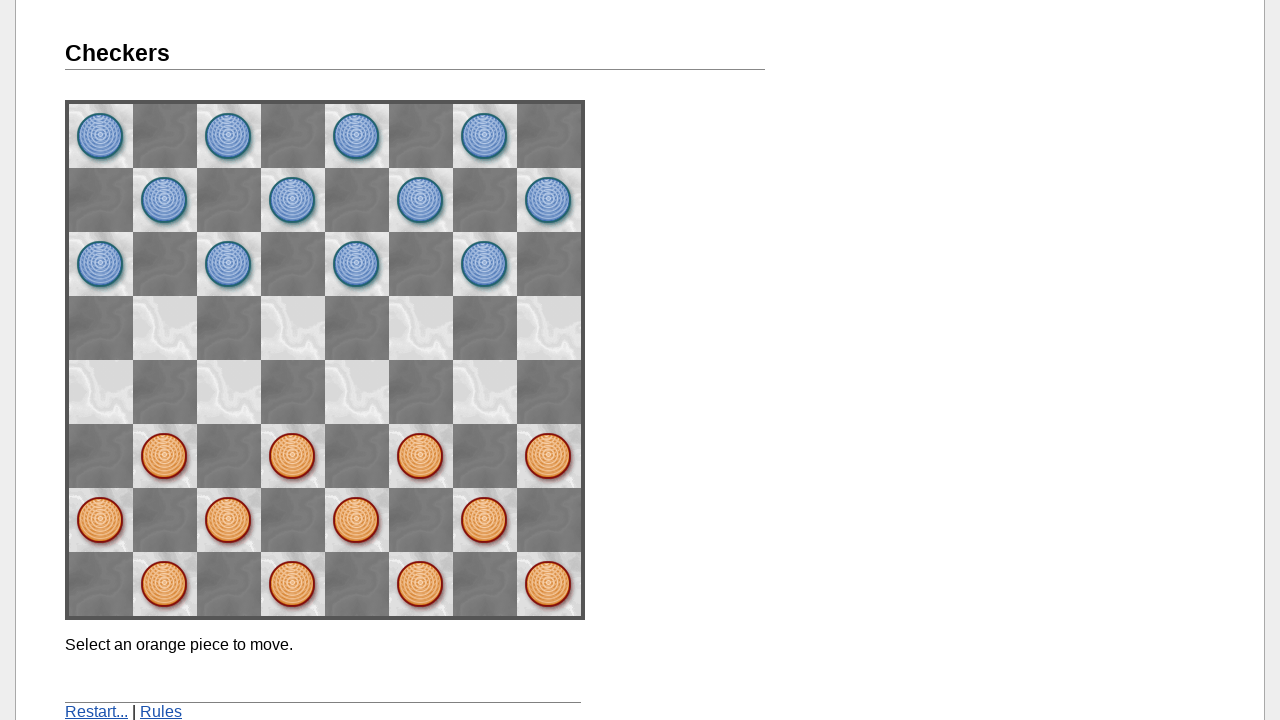

Initial message displayed: Select an orange piece to move.
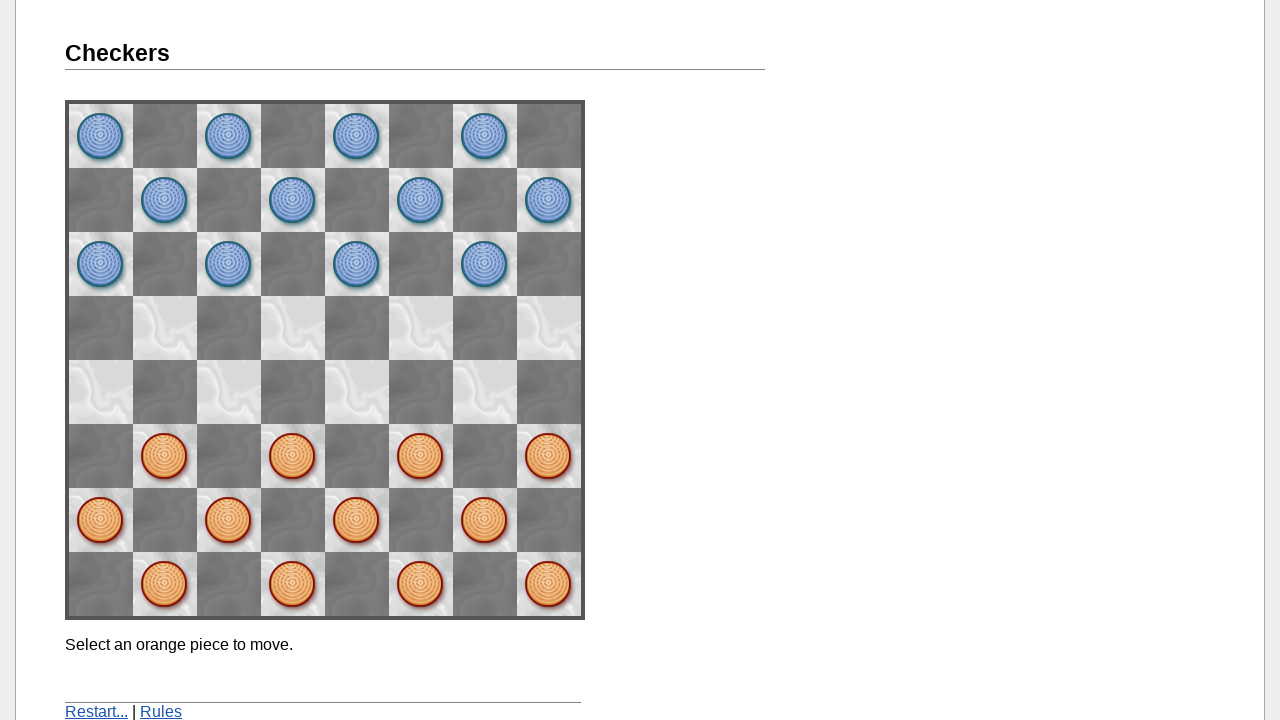

Waited 2 seconds for page to fully load
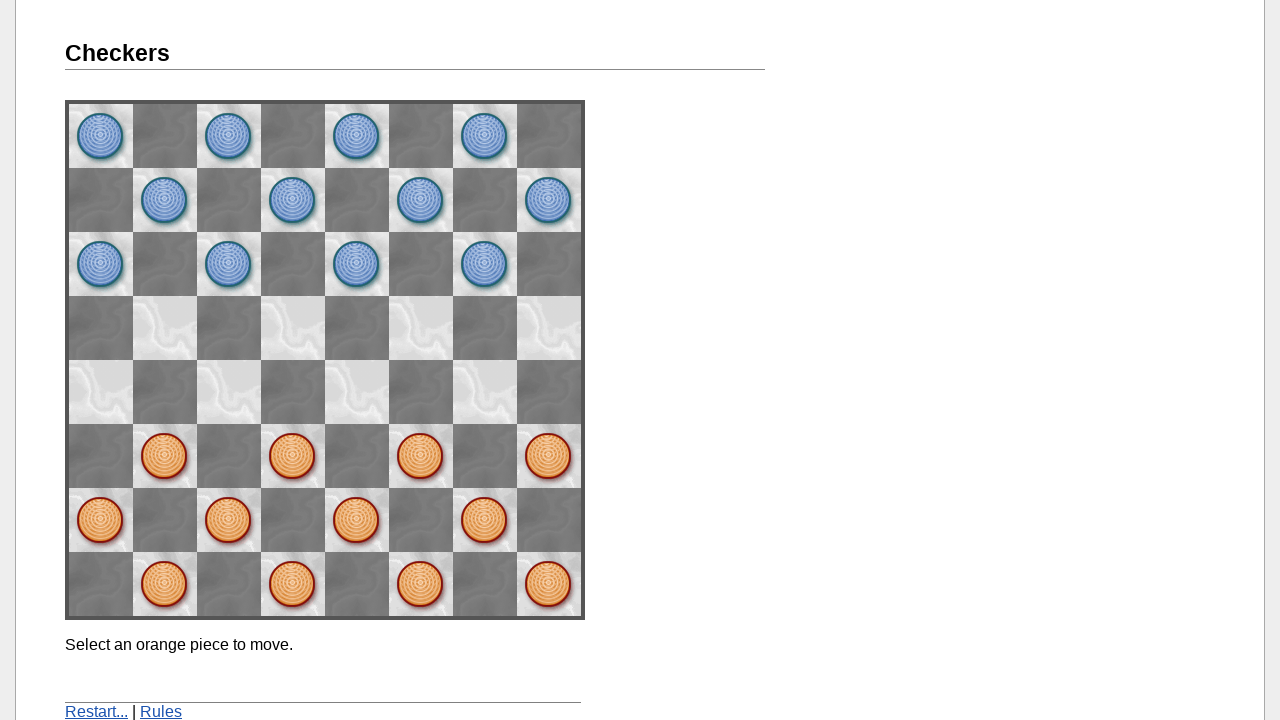

Found 12 orange pieces using 'you1.gif' selector
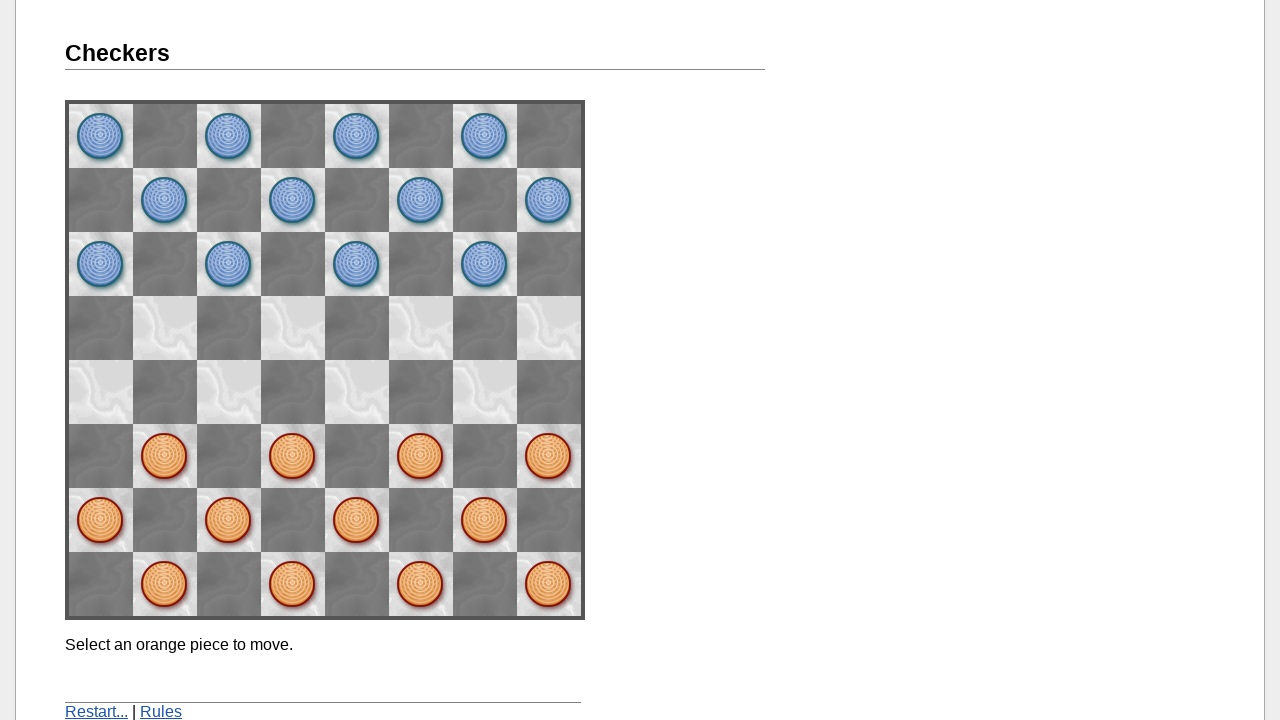

Clicked piece 1 to select it at (165, 456) on img[src*='you1.gif'] >> nth=0
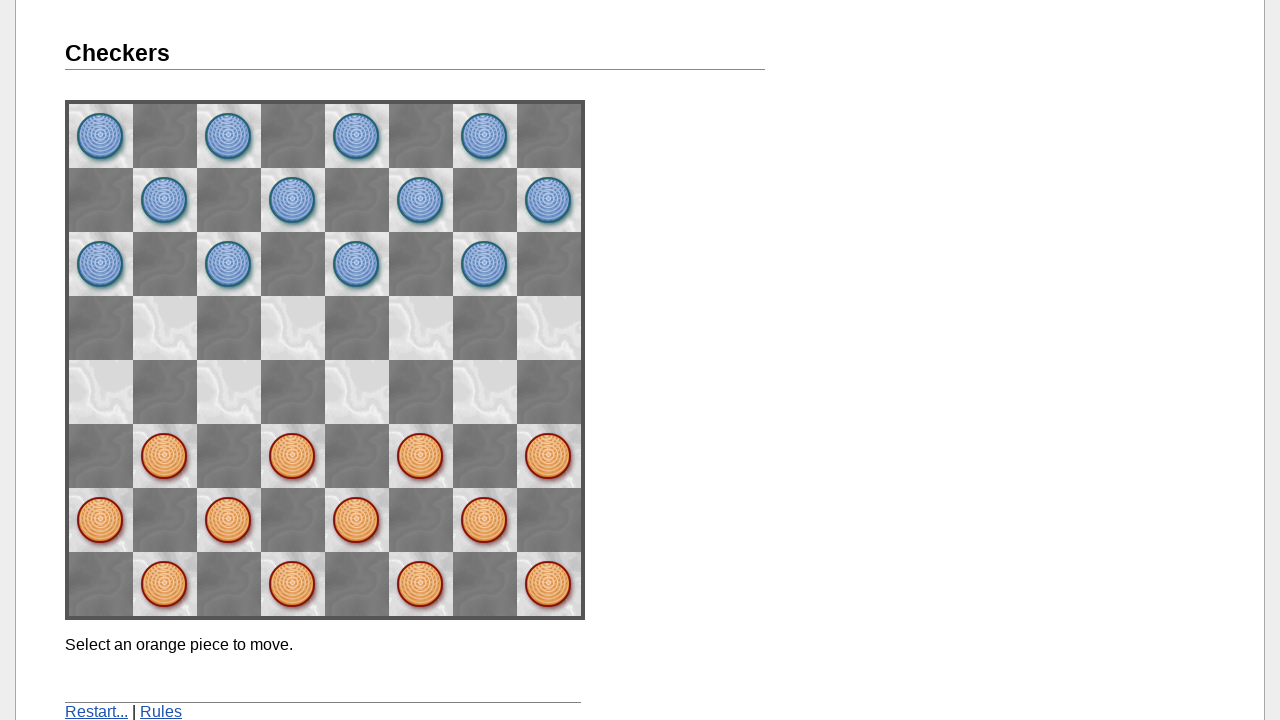

Waited 1 second for piece selection animation
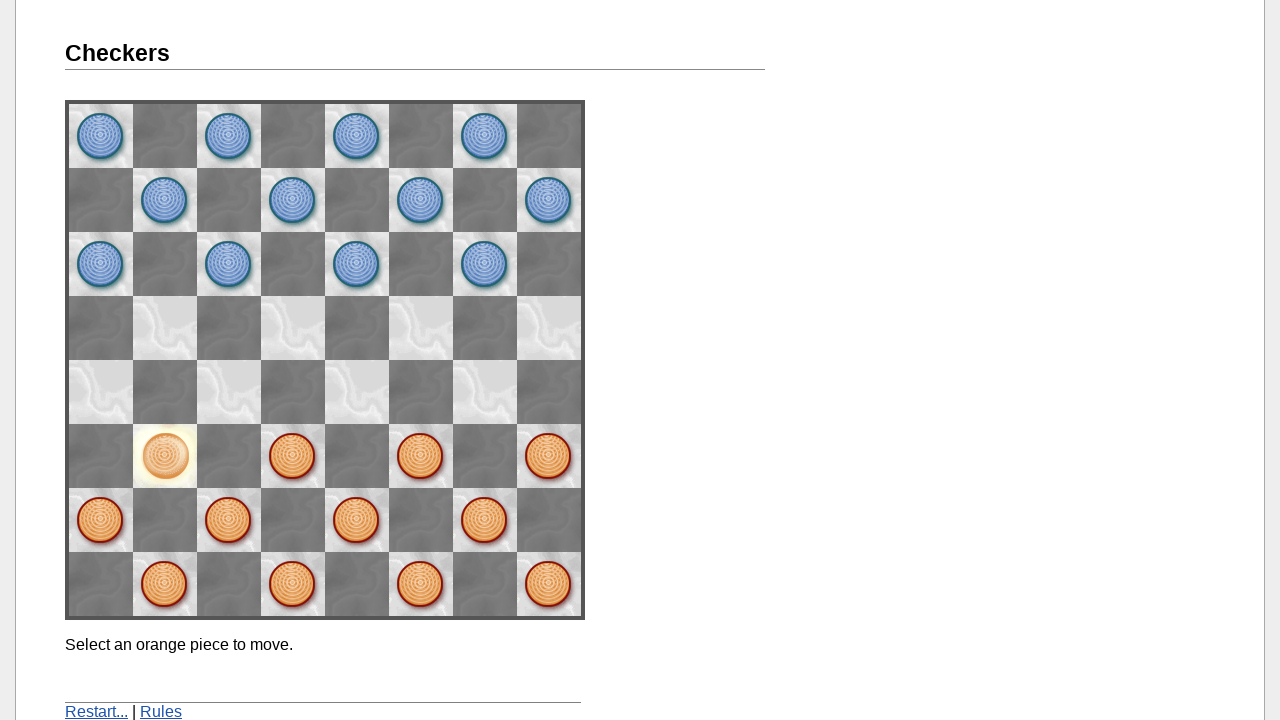

Located 8 potential target squares
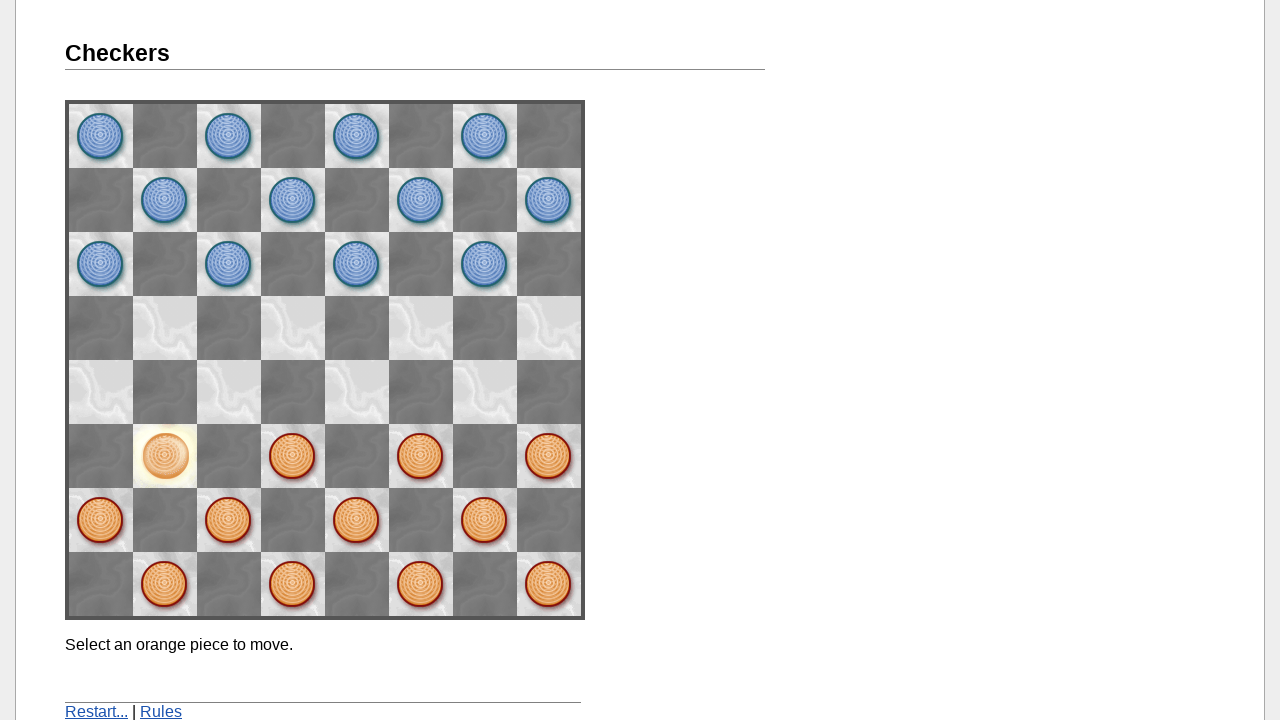

Hovered over target square at (165, 328) on img[src*='gray.gif'] >> nth=0
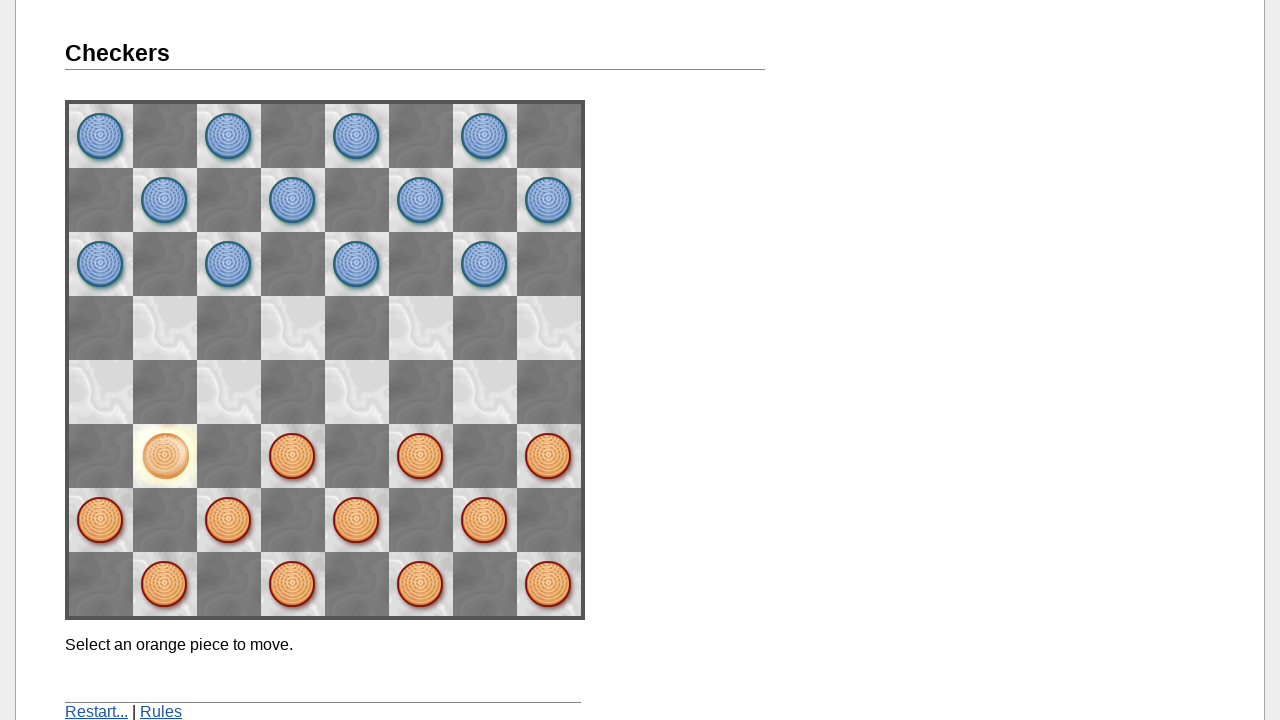

Waited 500ms before clicking target square
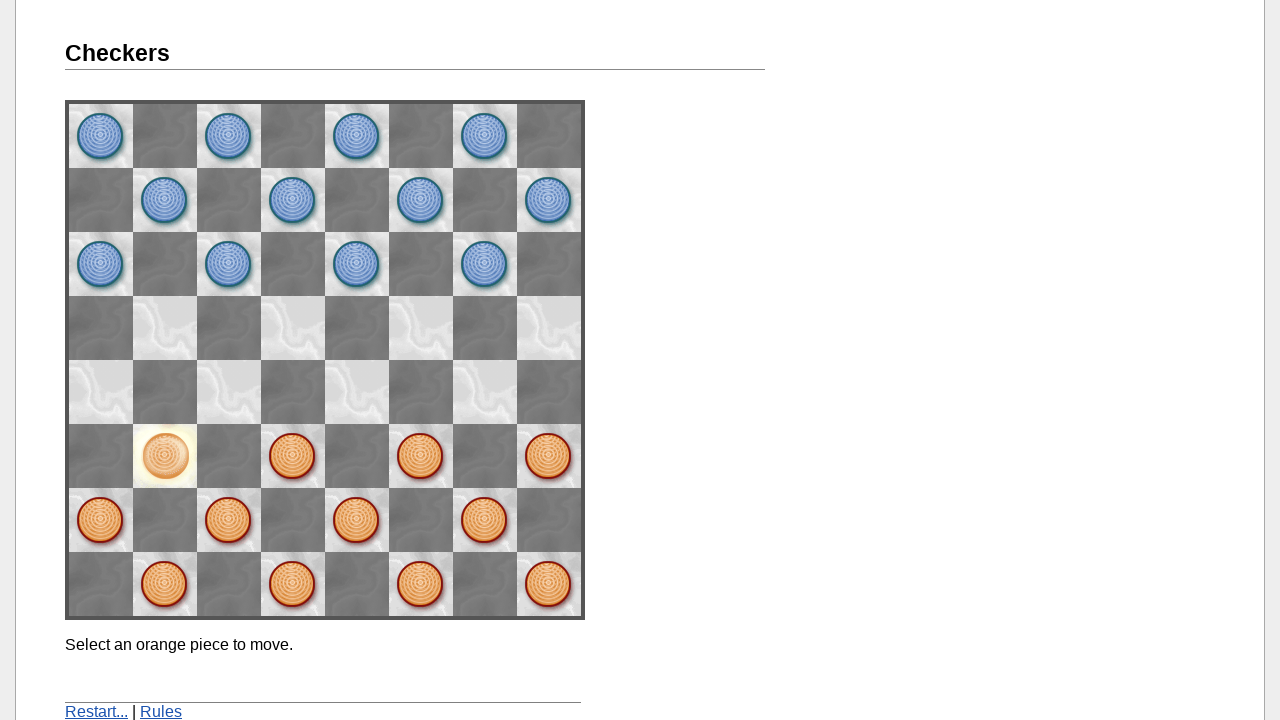

Clicked target square to move piece 1 at (165, 328) on img[src*='gray.gif'] >> nth=0
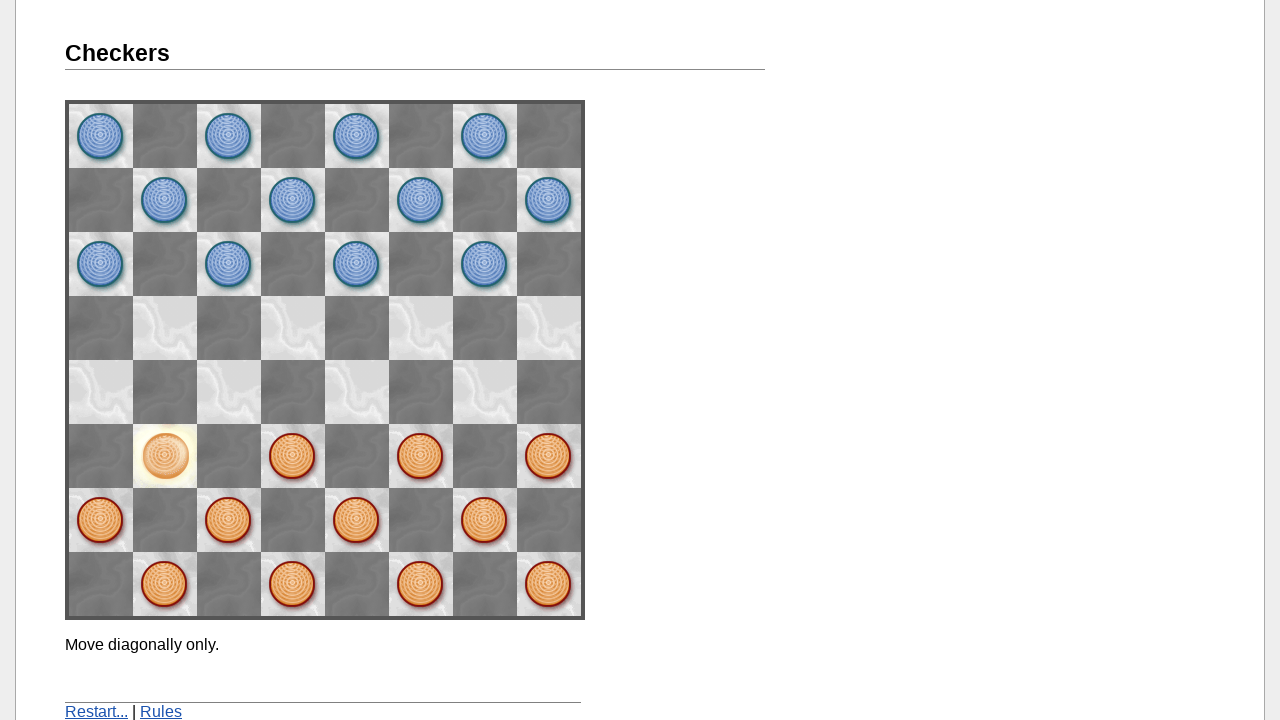

Waited 2 seconds for move to complete
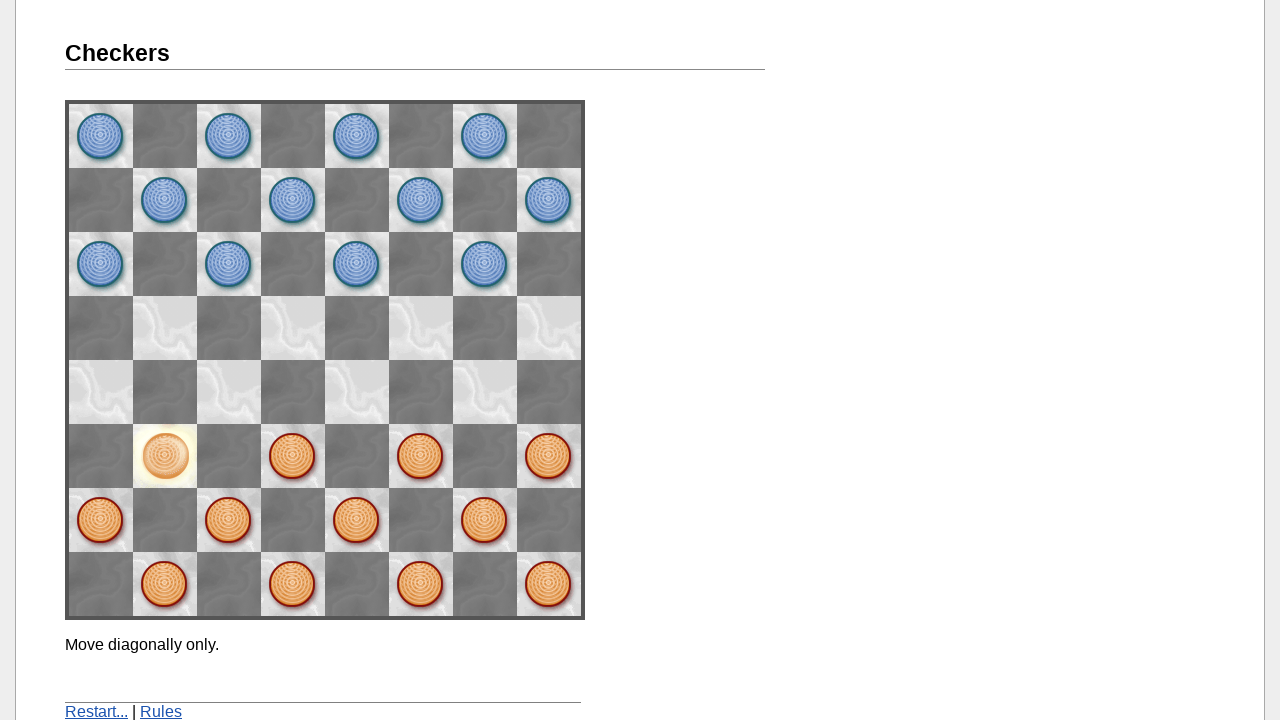

Move 1 result message: Move diagonally only.
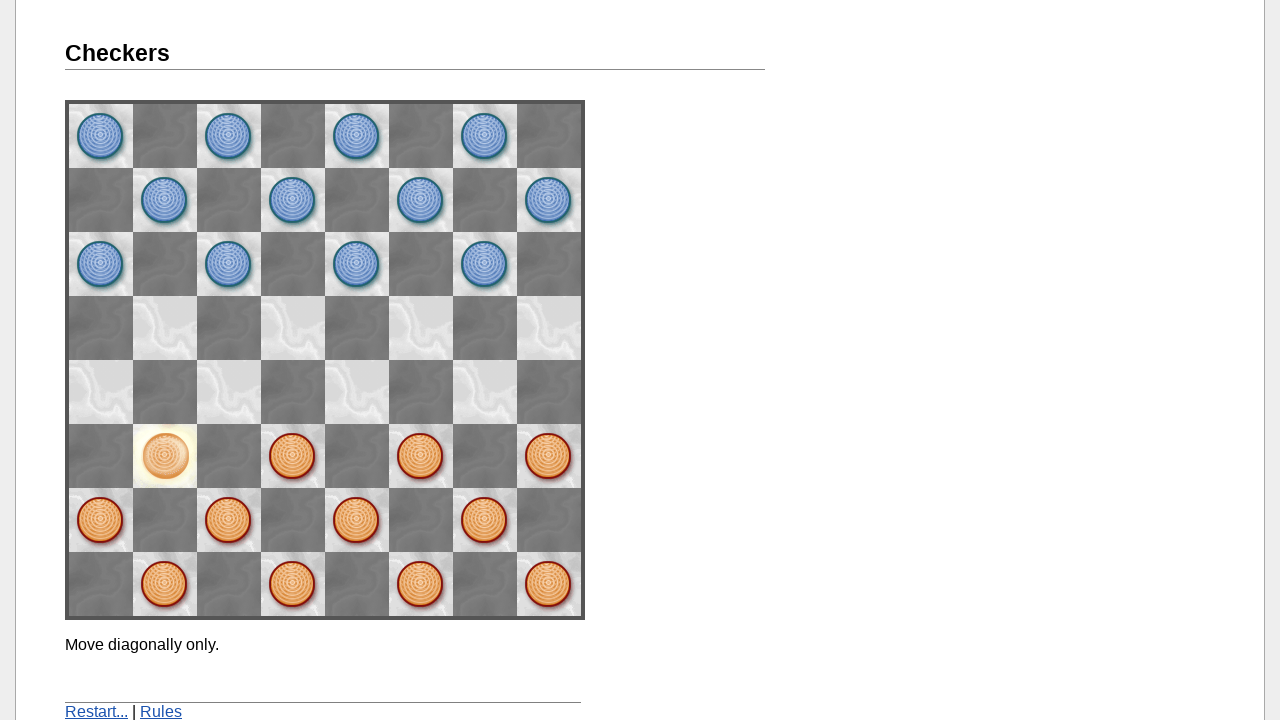

Clicked piece 2 to select it at (421, 456) on img[src*='you1.gif'] >> nth=1
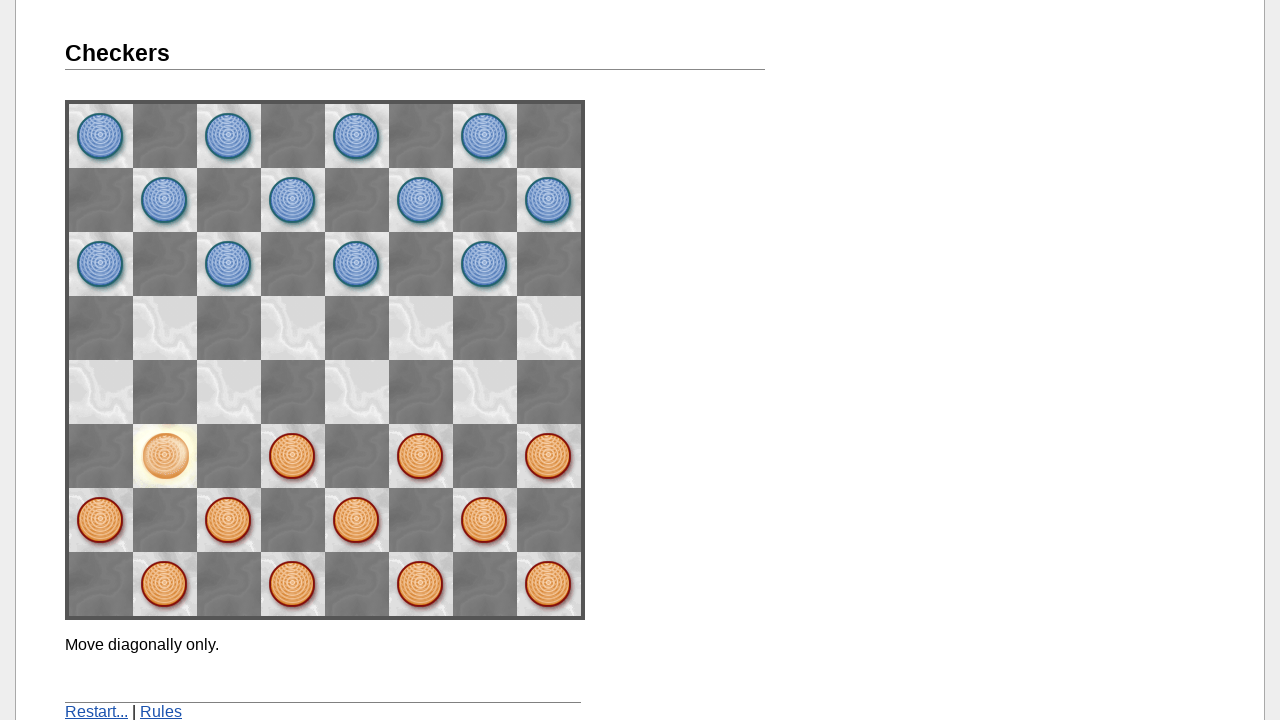

Waited 1 second for piece selection animation
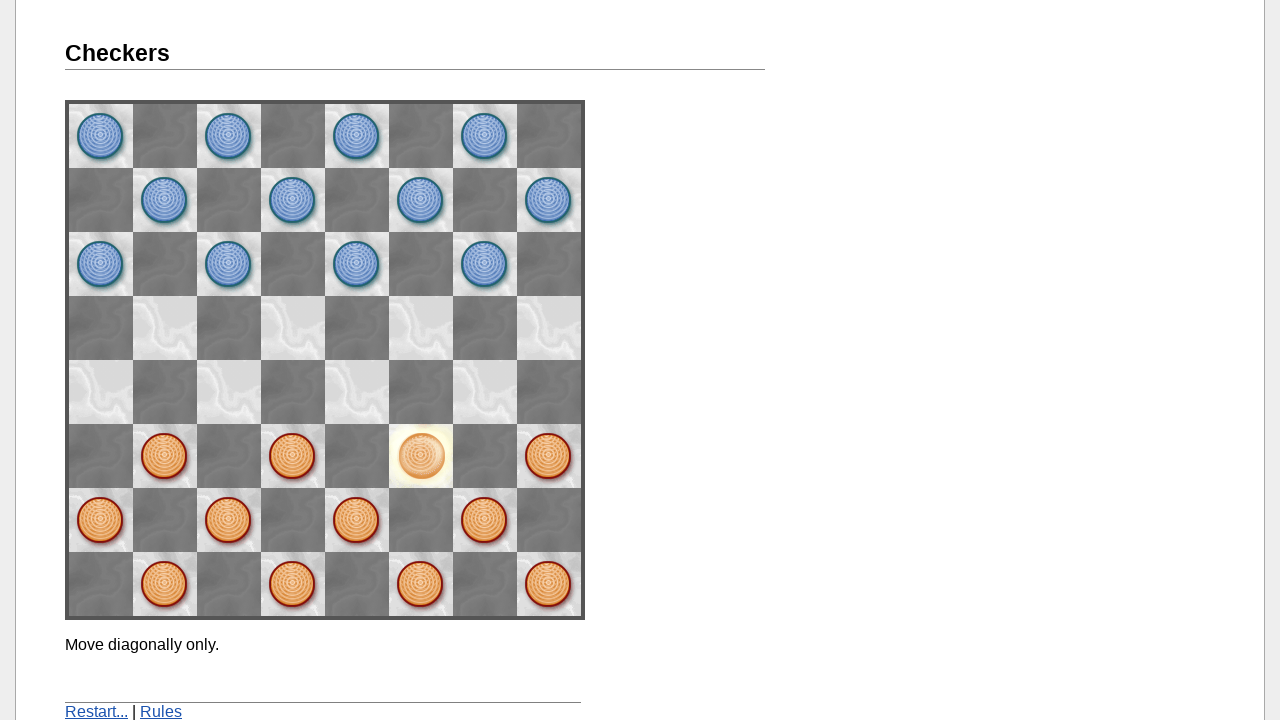

Located 8 potential target squares
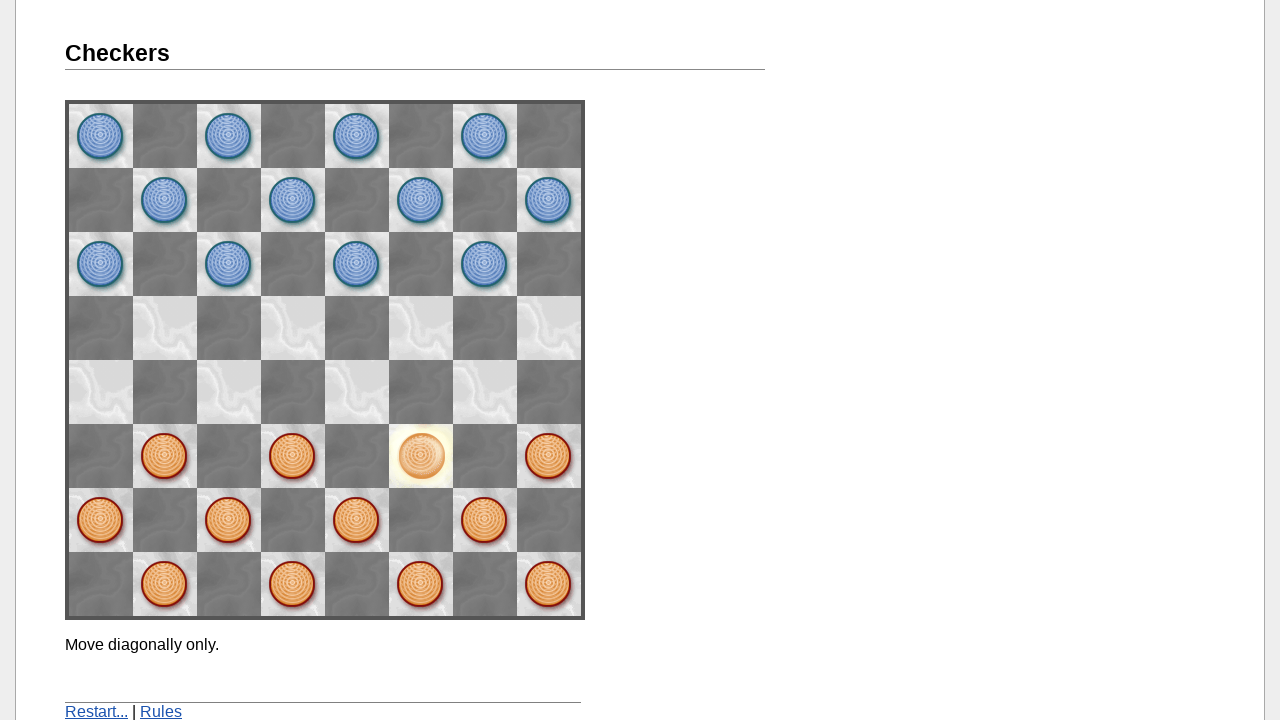

Hovered over target square at (165, 328) on img[src*='gray.gif'] >> nth=0
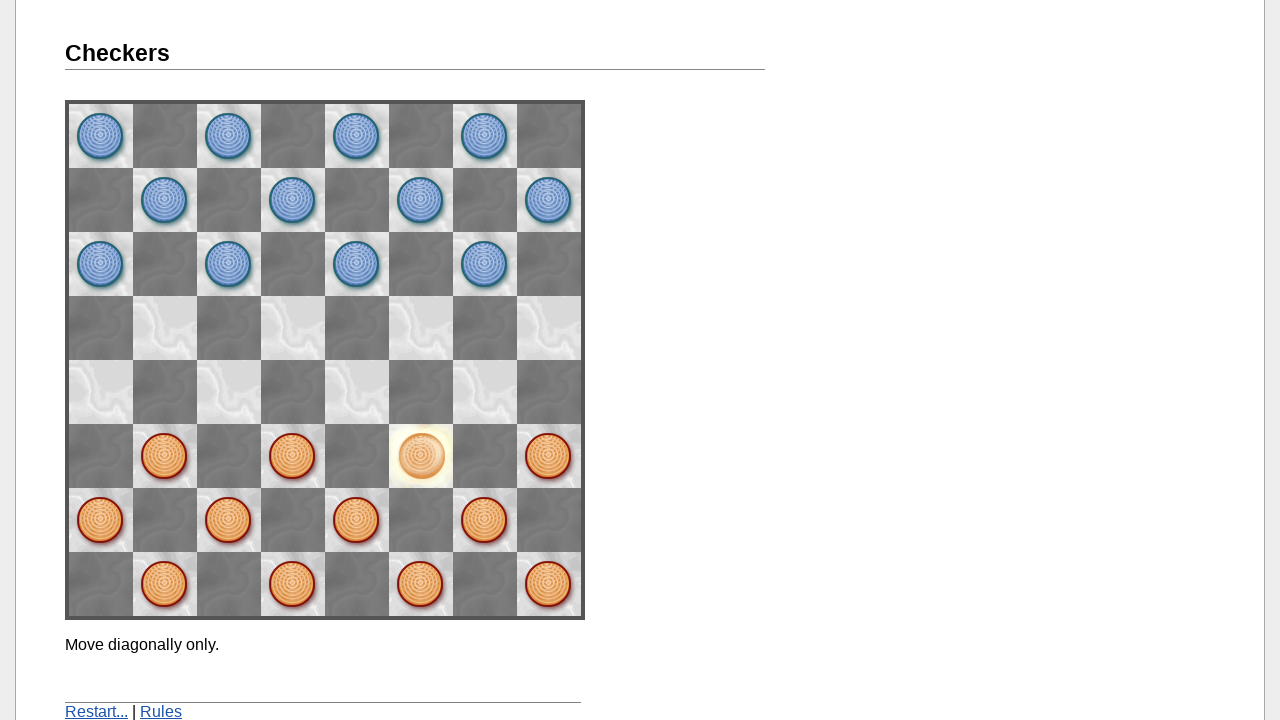

Waited 500ms before clicking target square
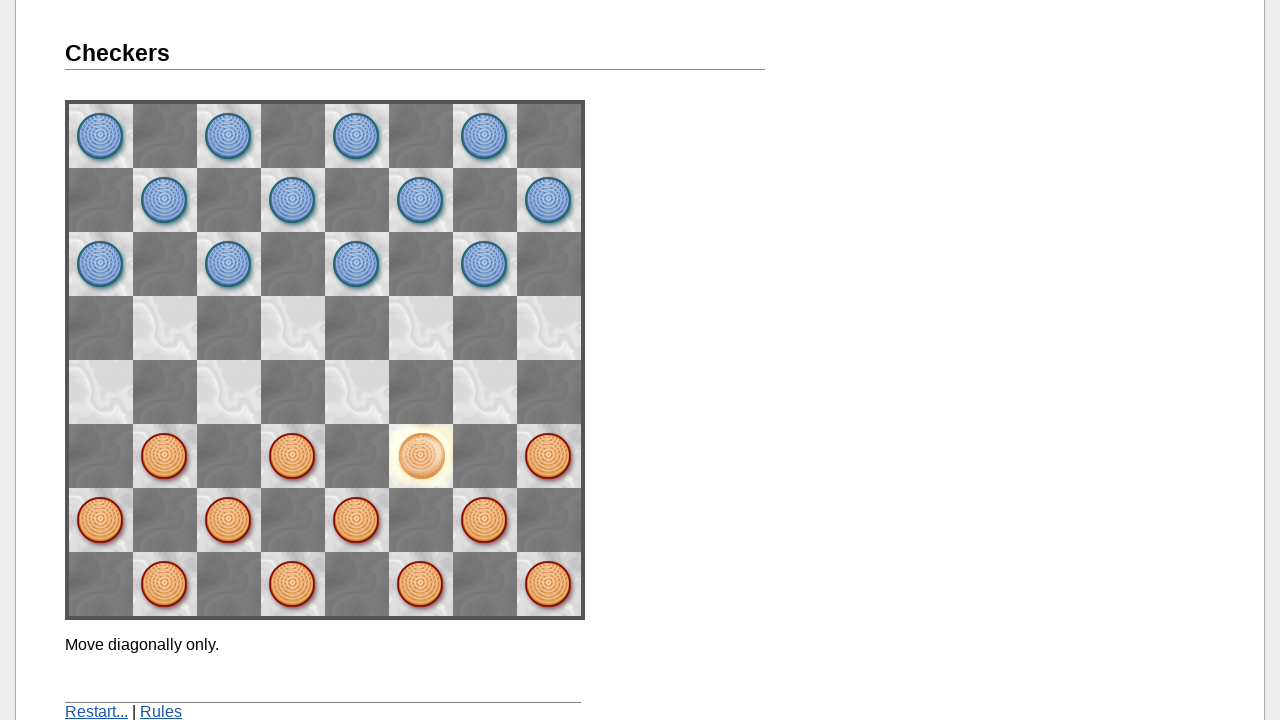

Clicked target square to move piece 2 at (165, 328) on img[src*='gray.gif'] >> nth=0
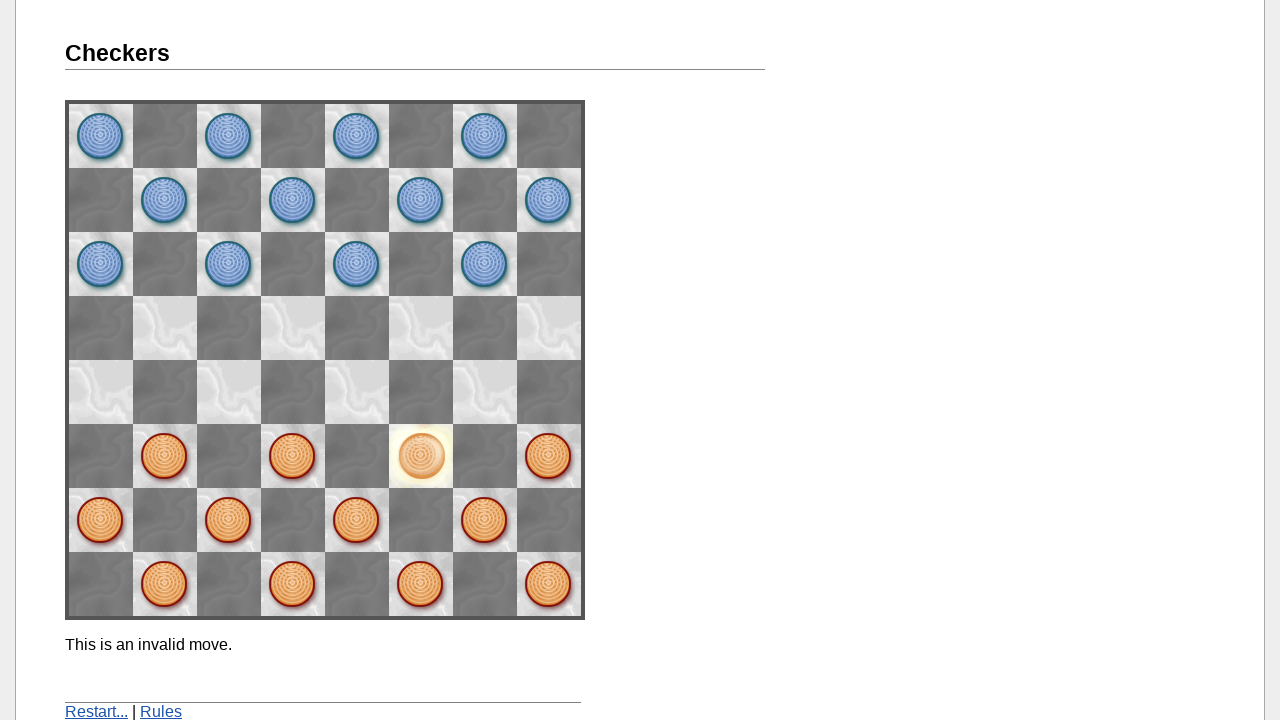

Waited 2 seconds for move to complete
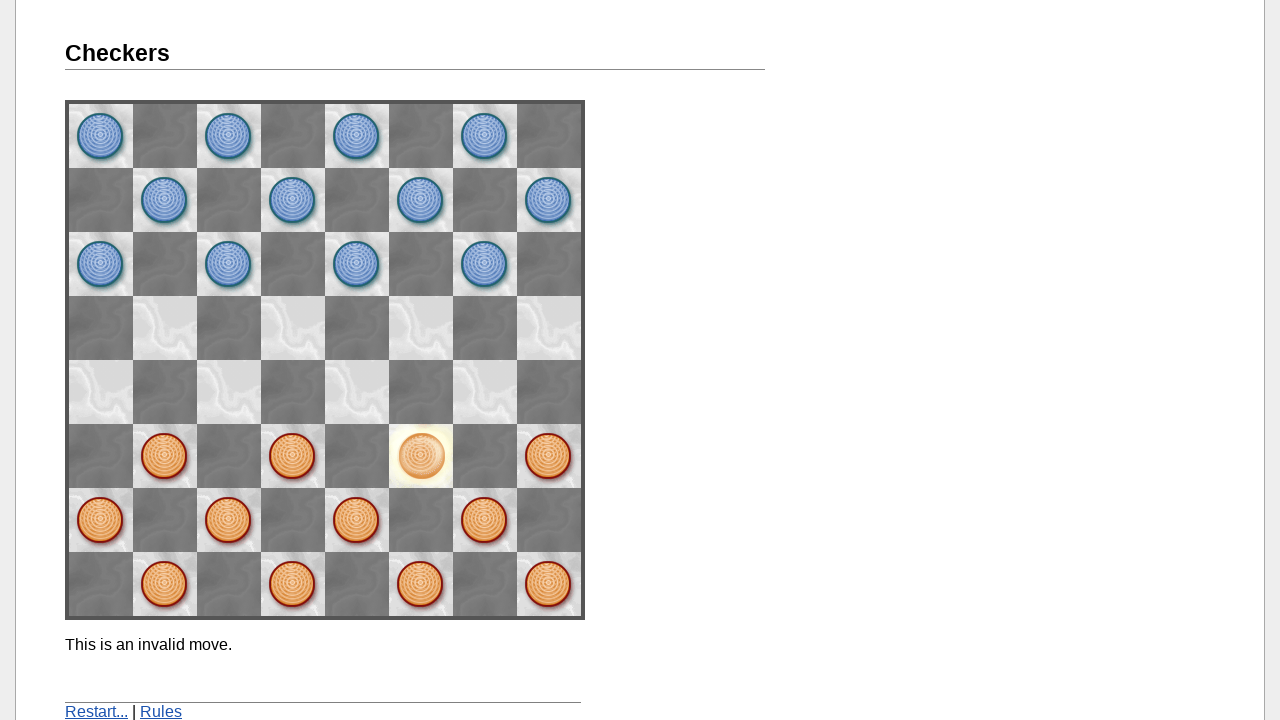

Move 1 result message: This is an invalid move.
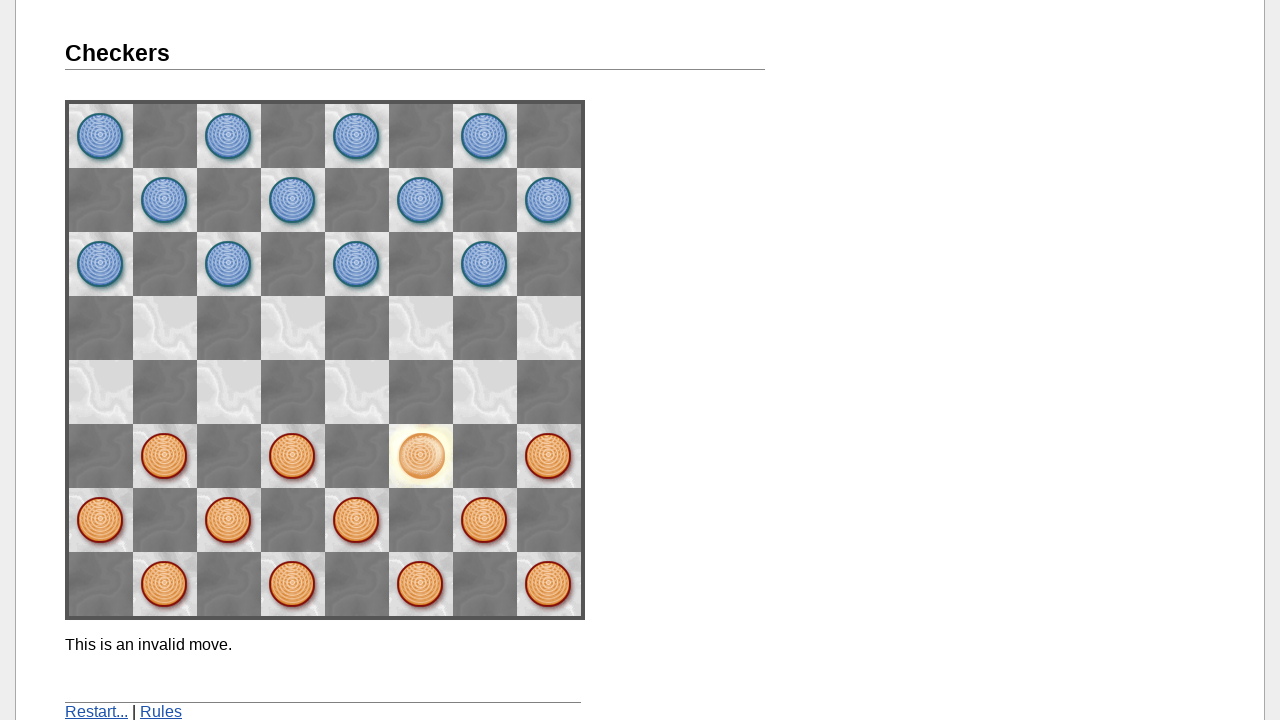

Clicked piece 3 to select it at (549, 456) on img[src*='you1.gif'] >> nth=2
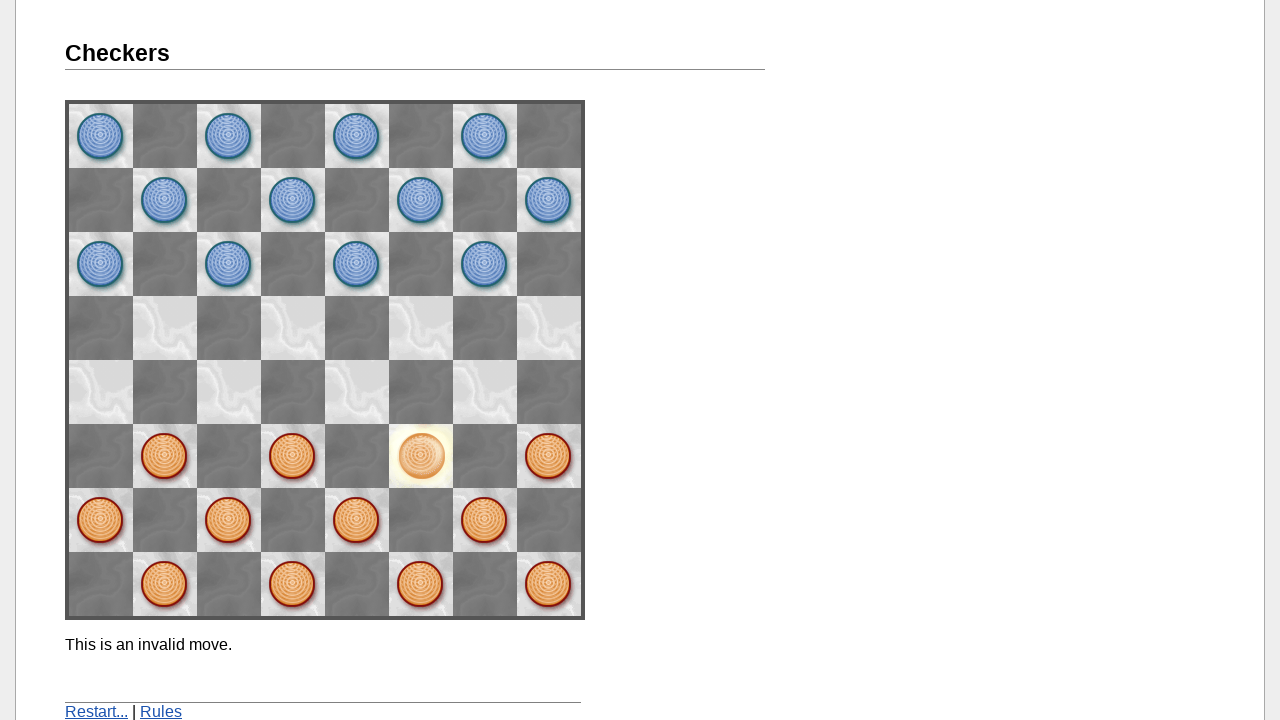

Waited 1 second for piece selection animation
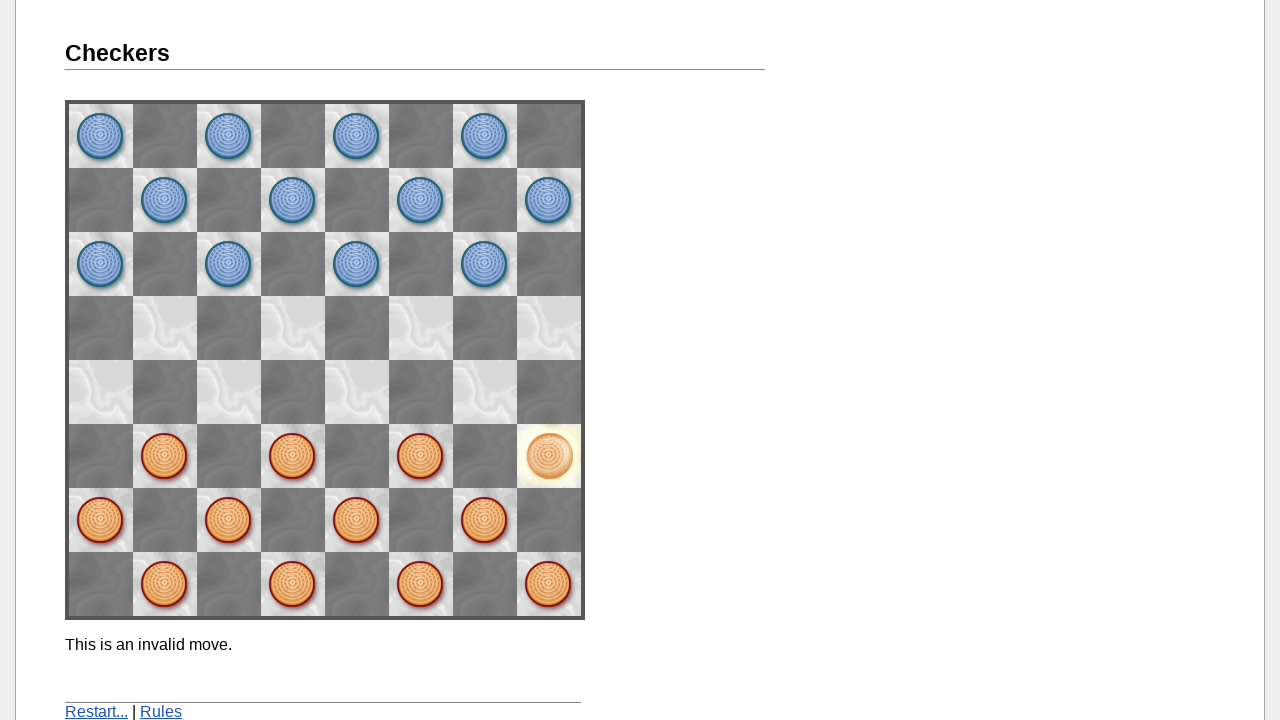

Located 8 potential target squares
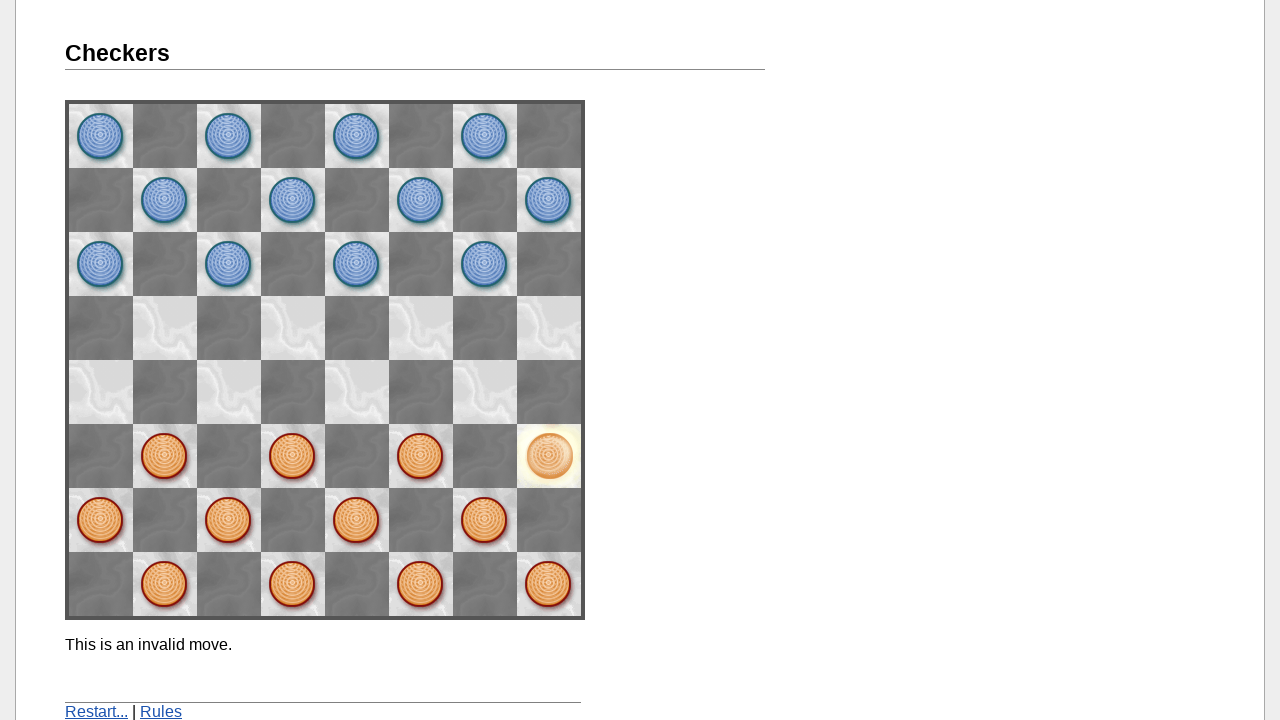

Hovered over target square at (165, 328) on img[src*='gray.gif'] >> nth=0
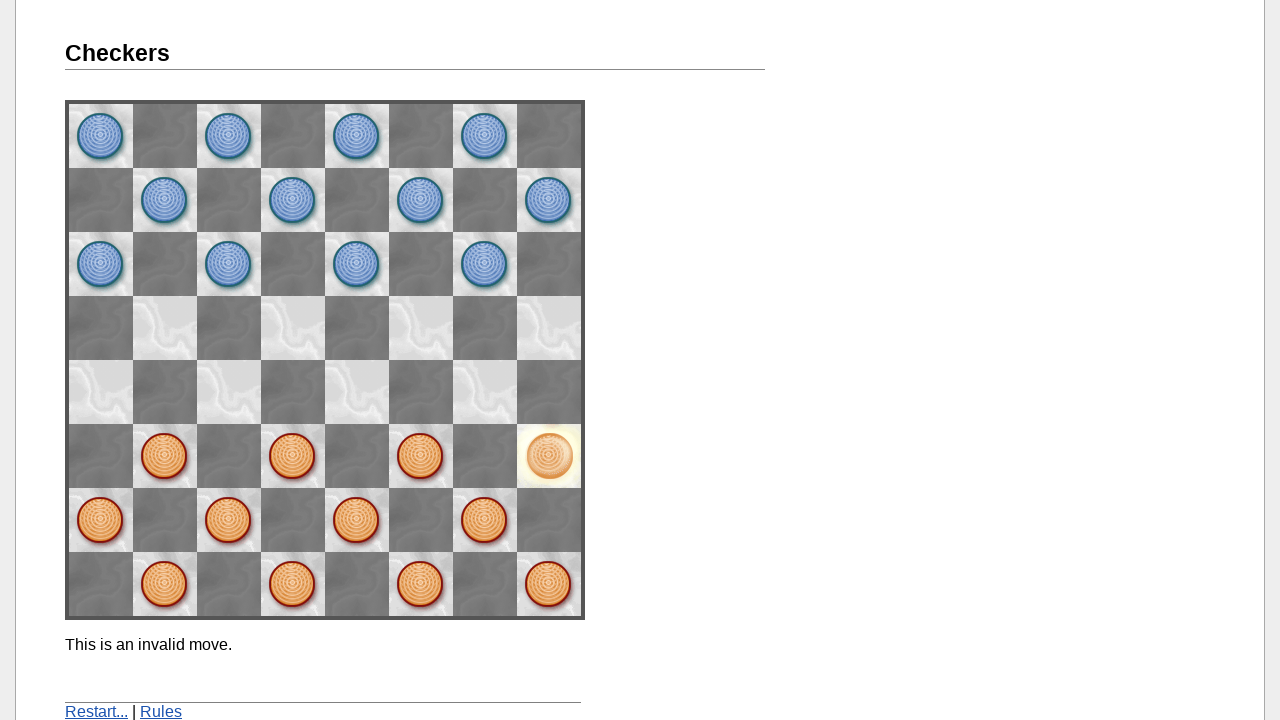

Waited 500ms before clicking target square
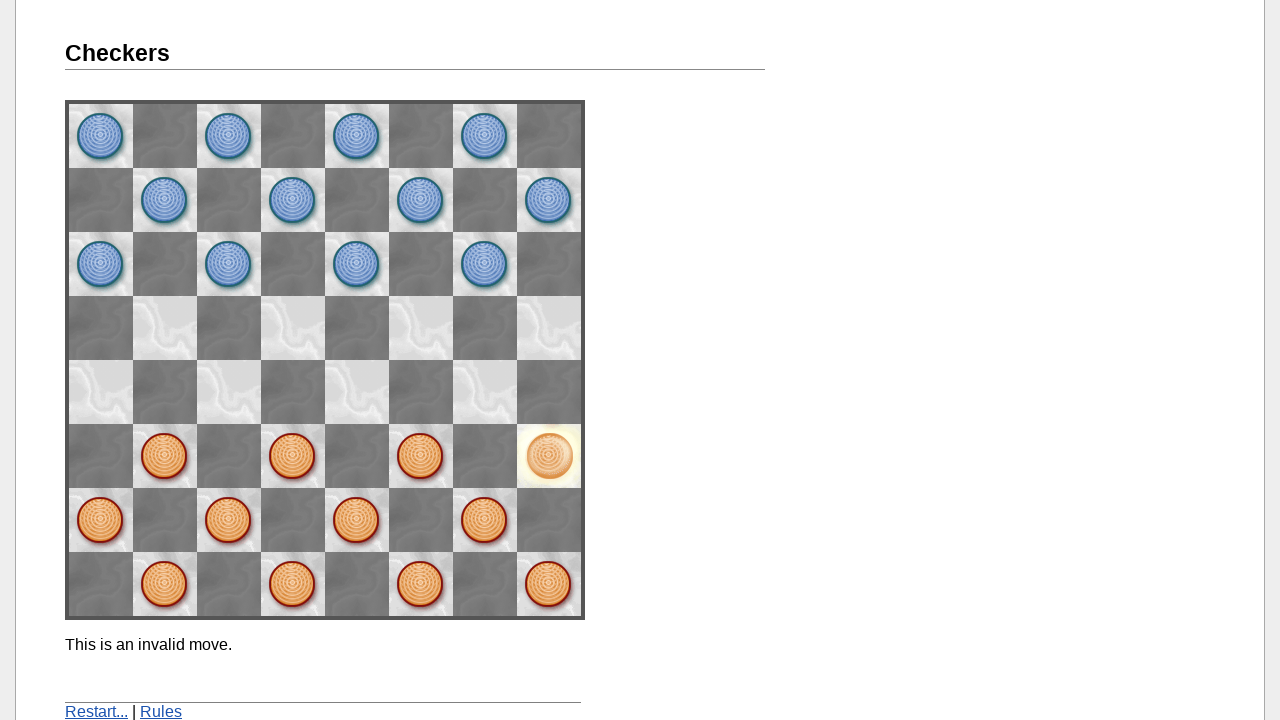

Clicked target square to move piece 3 at (165, 328) on img[src*='gray.gif'] >> nth=0
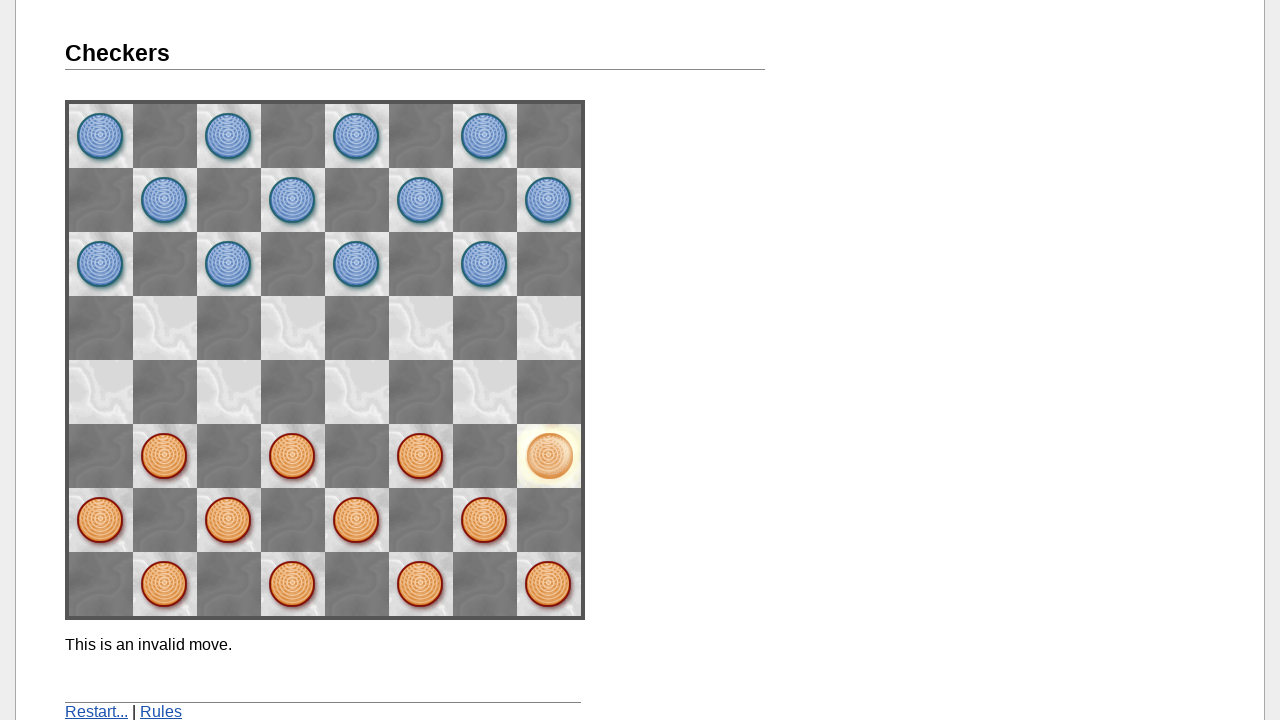

Waited 2 seconds for move to complete
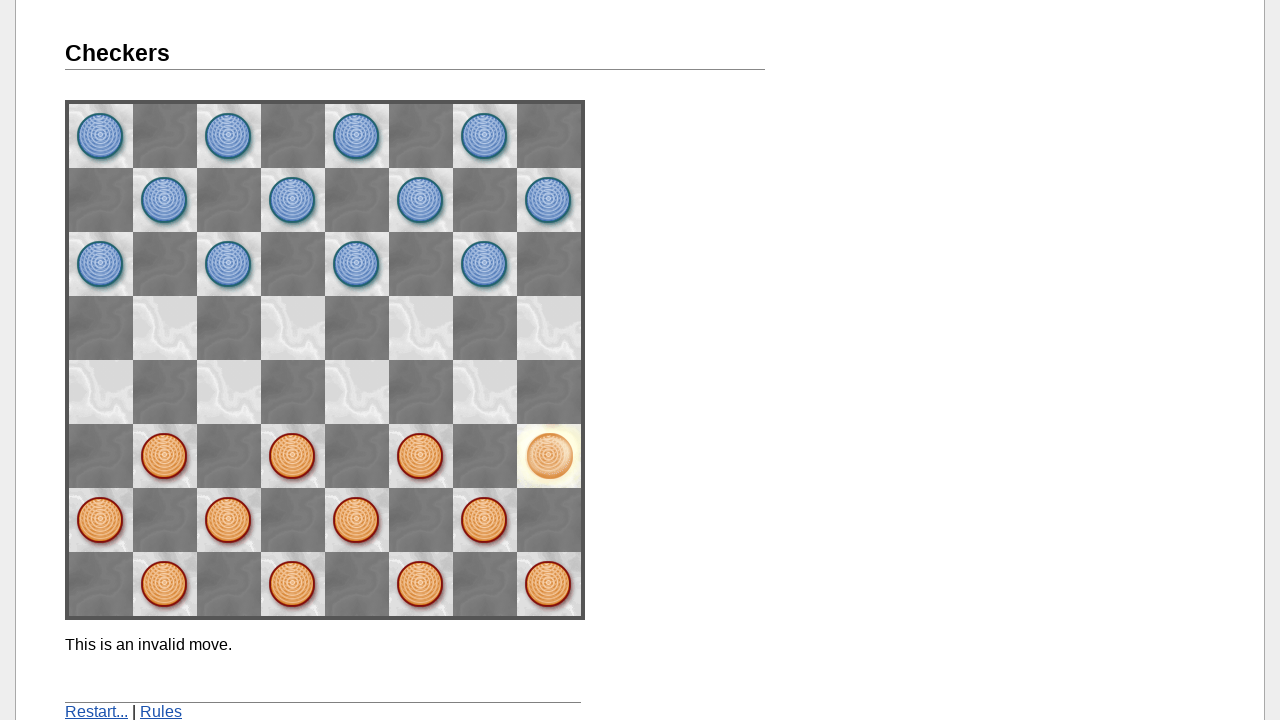

Move 1 result message: This is an invalid move.
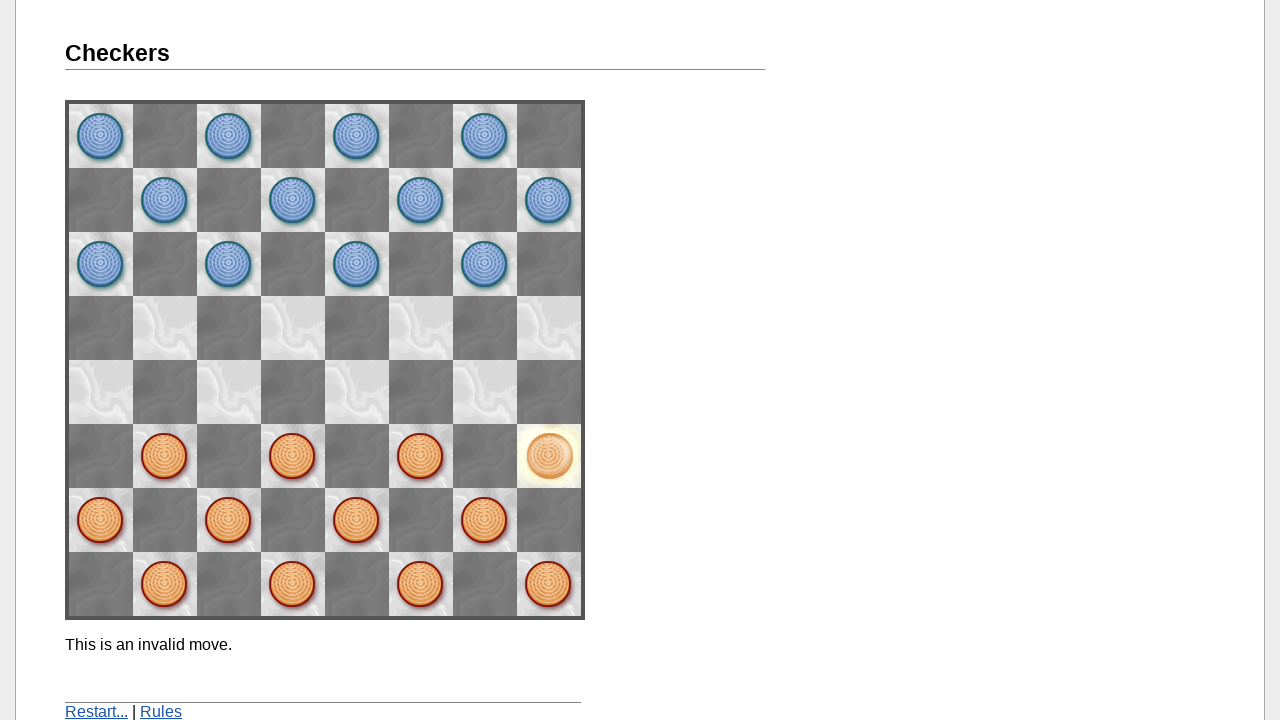

Clicked piece 4 to select it at (101, 520) on img[src*='you1.gif'] >> nth=3
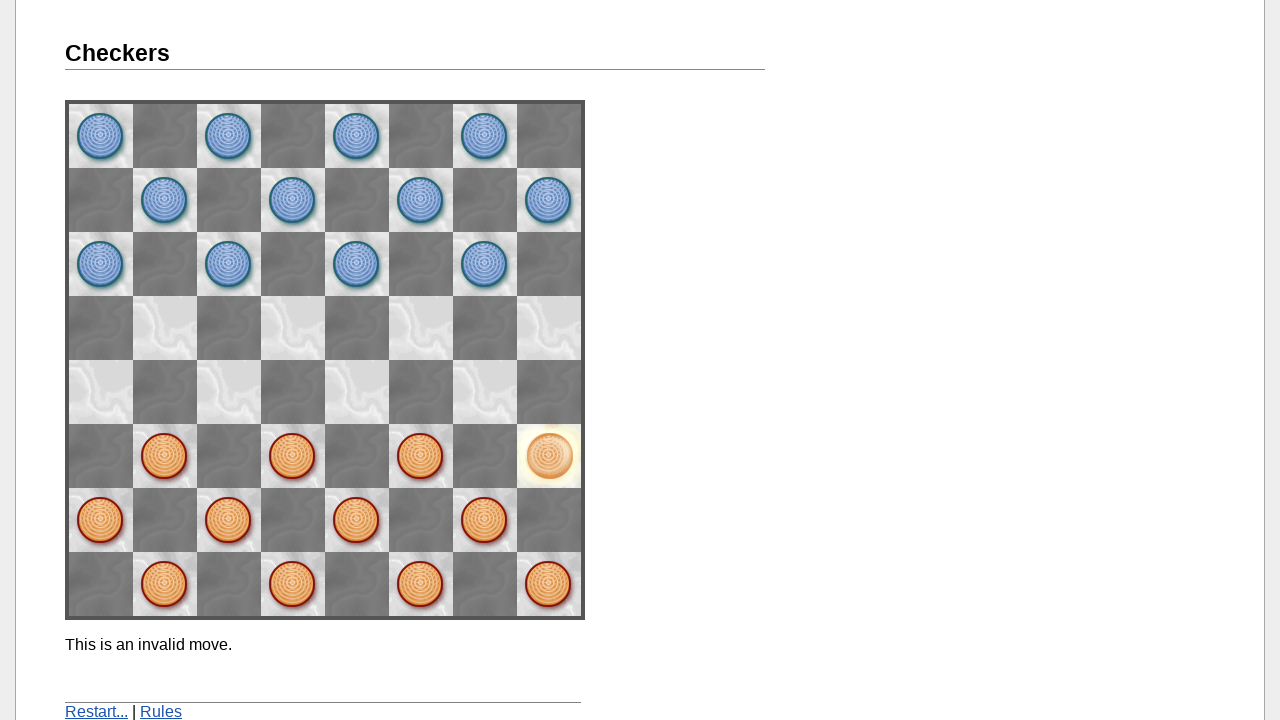

Waited 1 second for piece selection animation
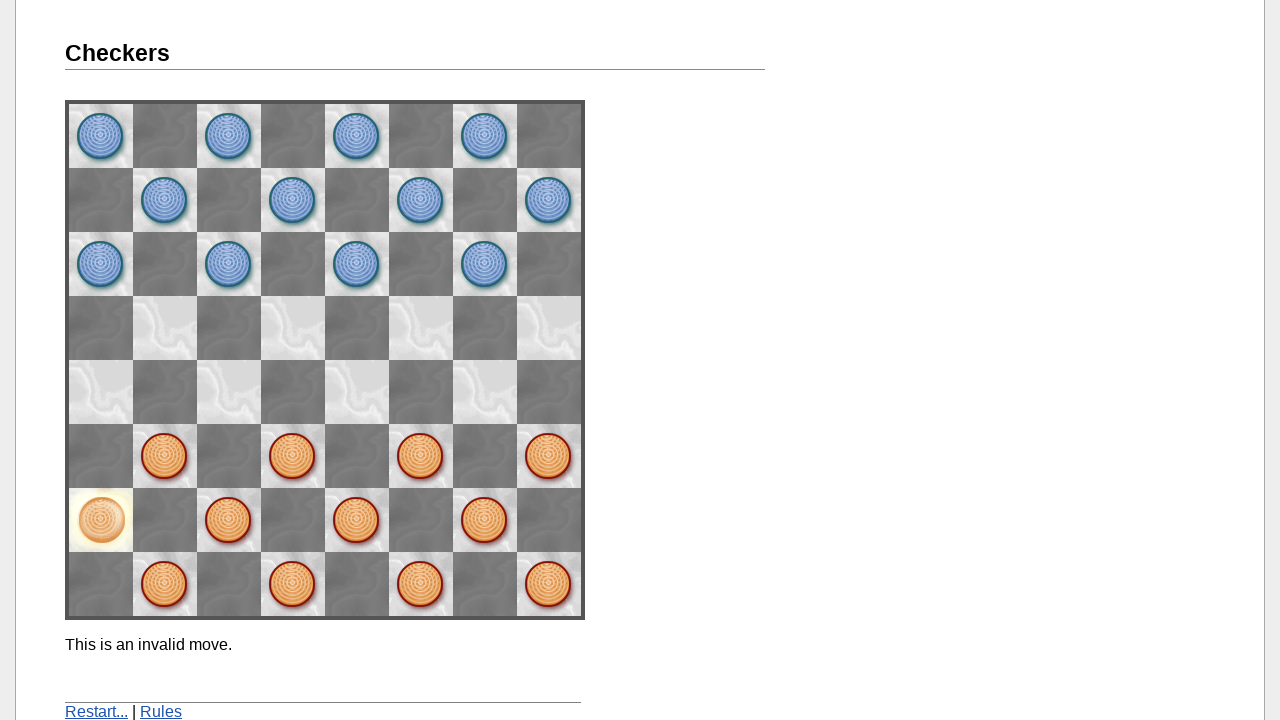

Located 8 potential target squares
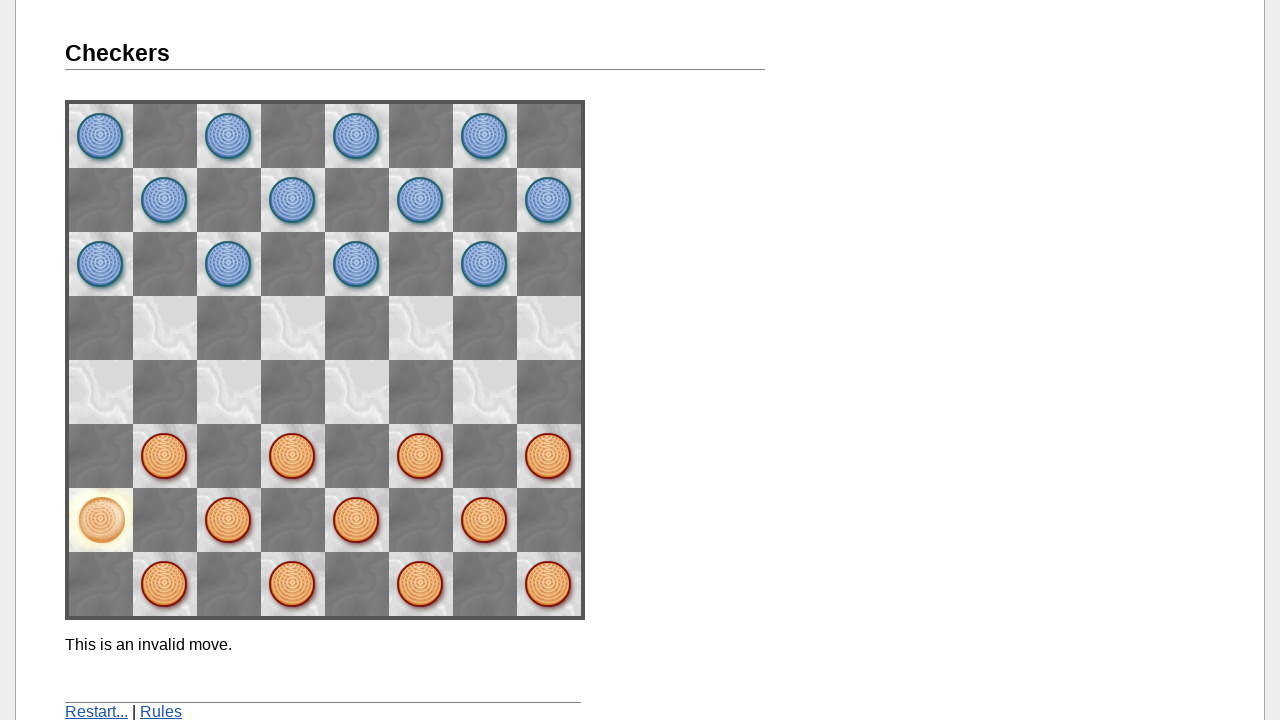

Hovered over target square at (165, 328) on img[src*='gray.gif'] >> nth=0
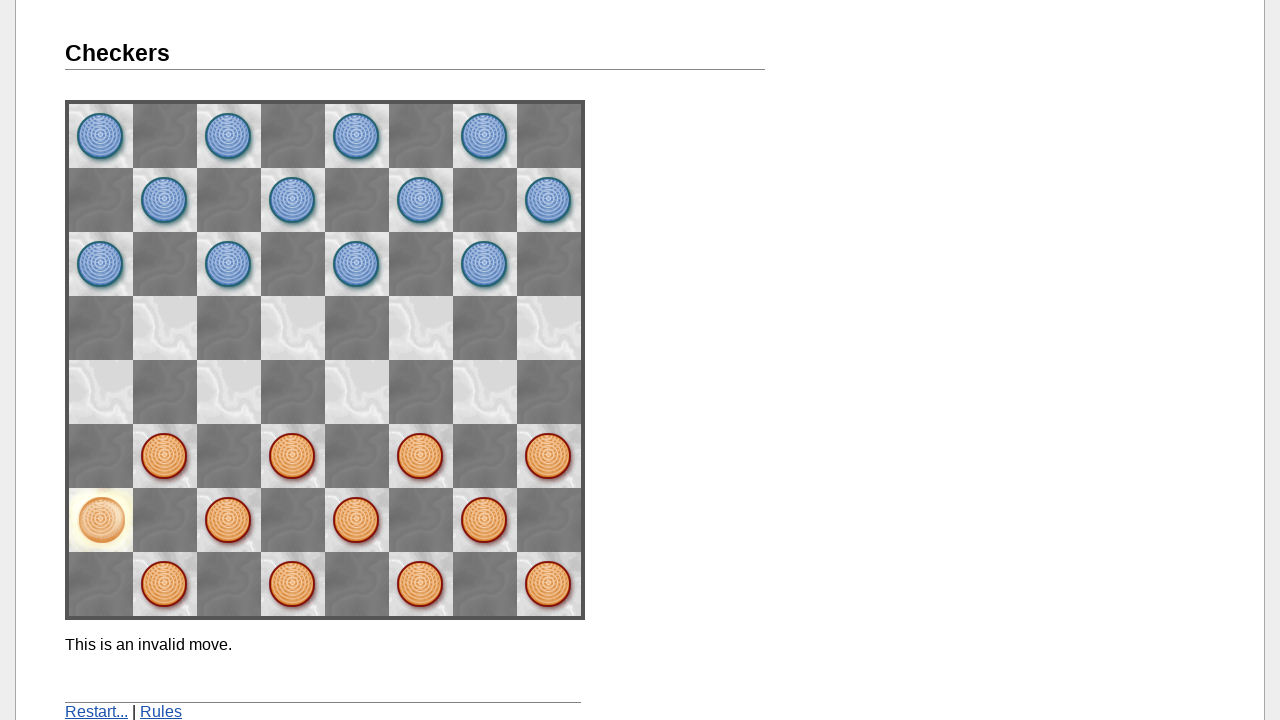

Waited 500ms before clicking target square
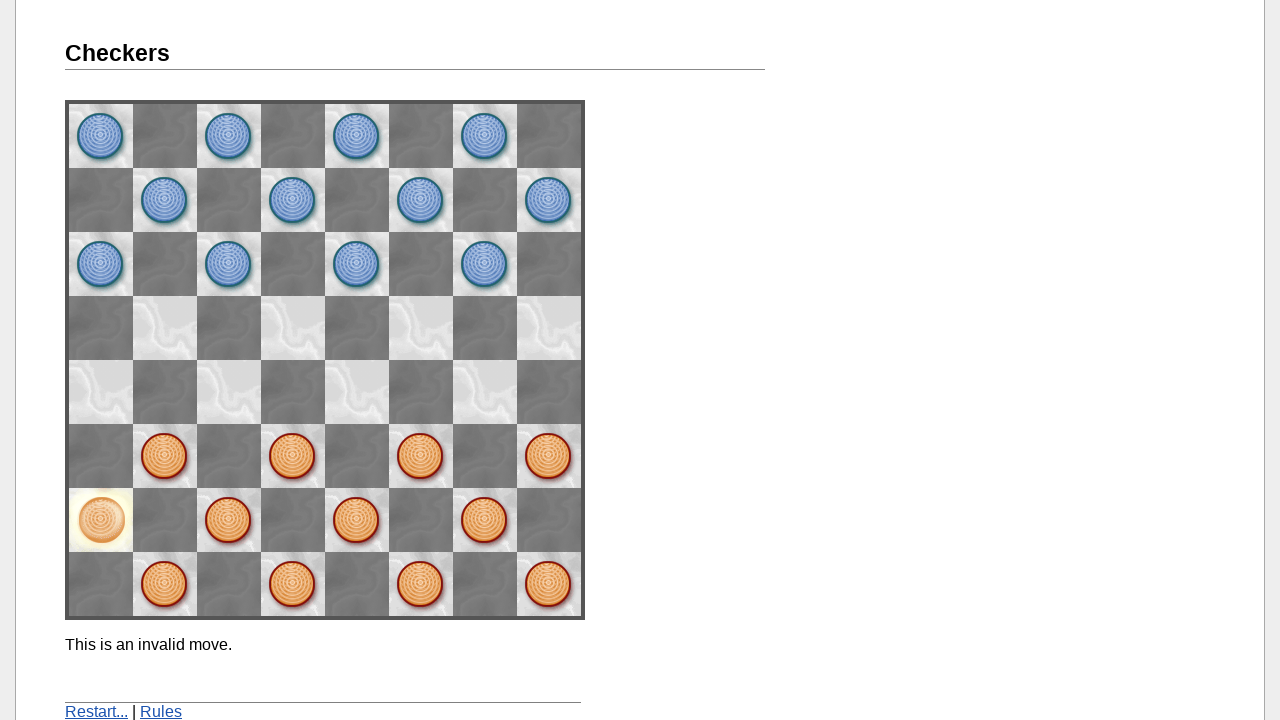

Clicked target square to move piece 4 at (165, 328) on img[src*='gray.gif'] >> nth=0
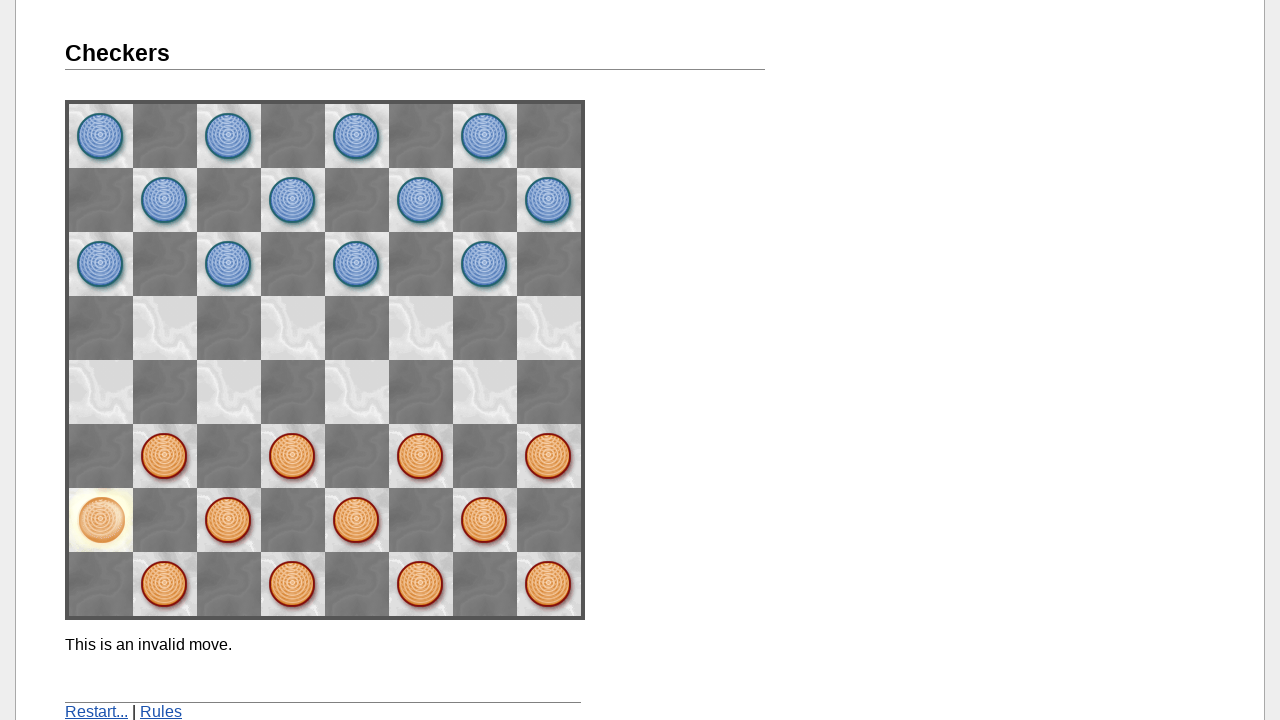

Waited 2 seconds for move to complete
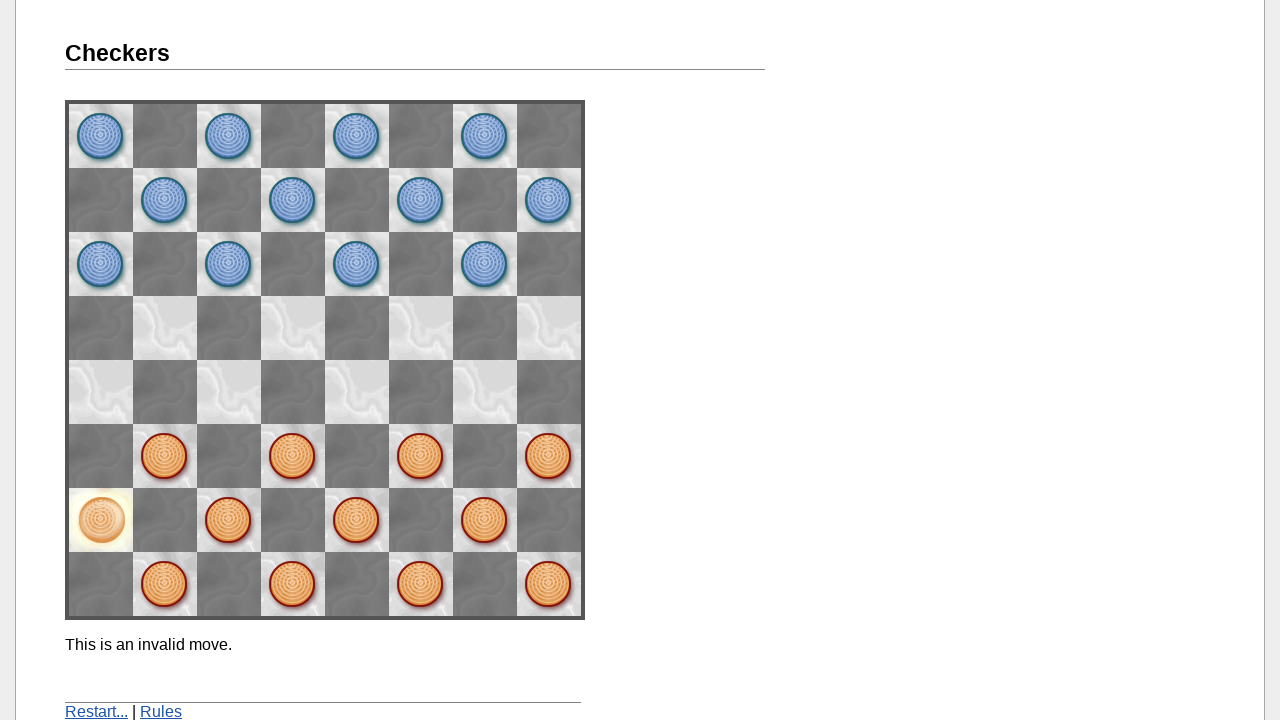

Move 1 result message: This is an invalid move.
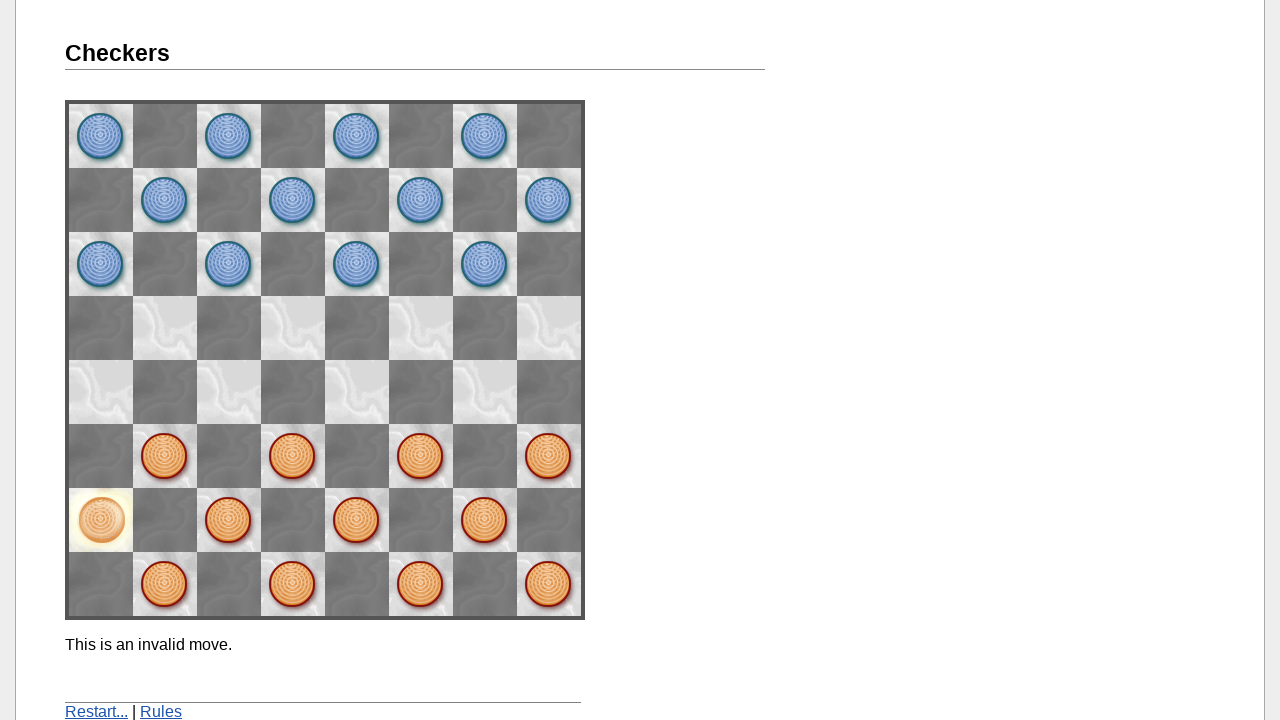

Clicked piece 5 to select it at (229, 520) on img[src*='you1.gif'] >> nth=4
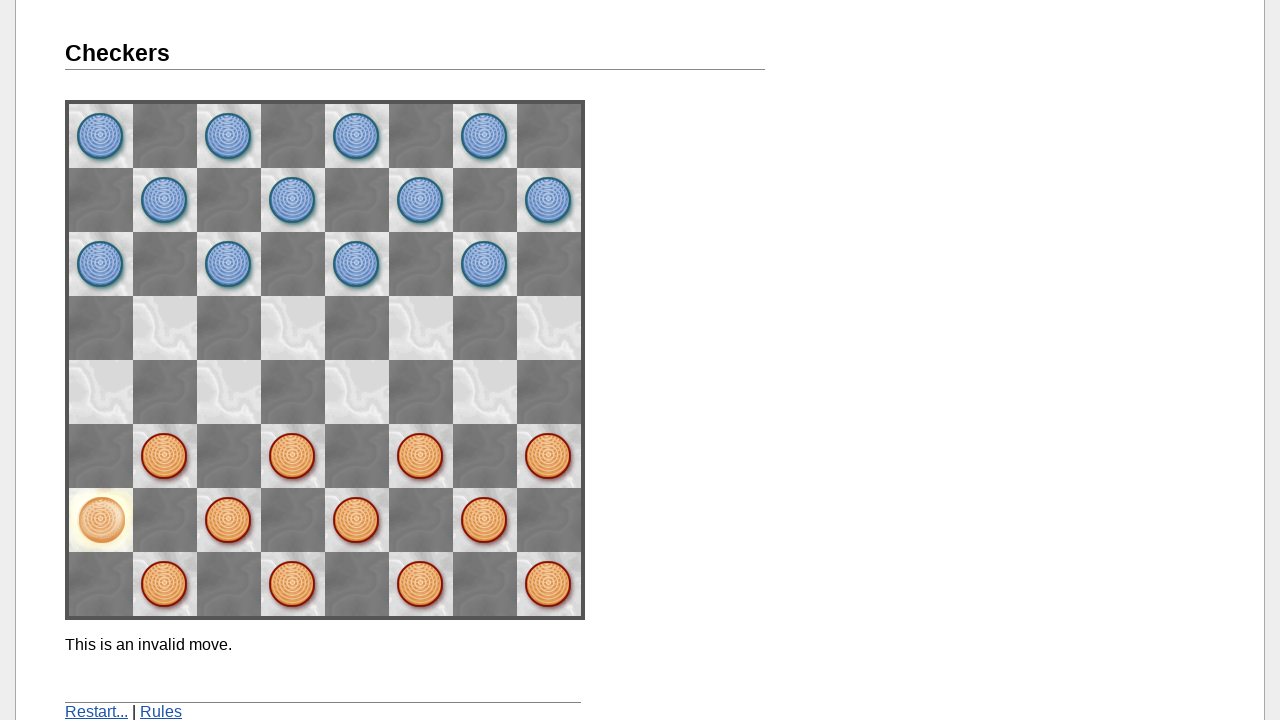

Waited 1 second for piece selection animation
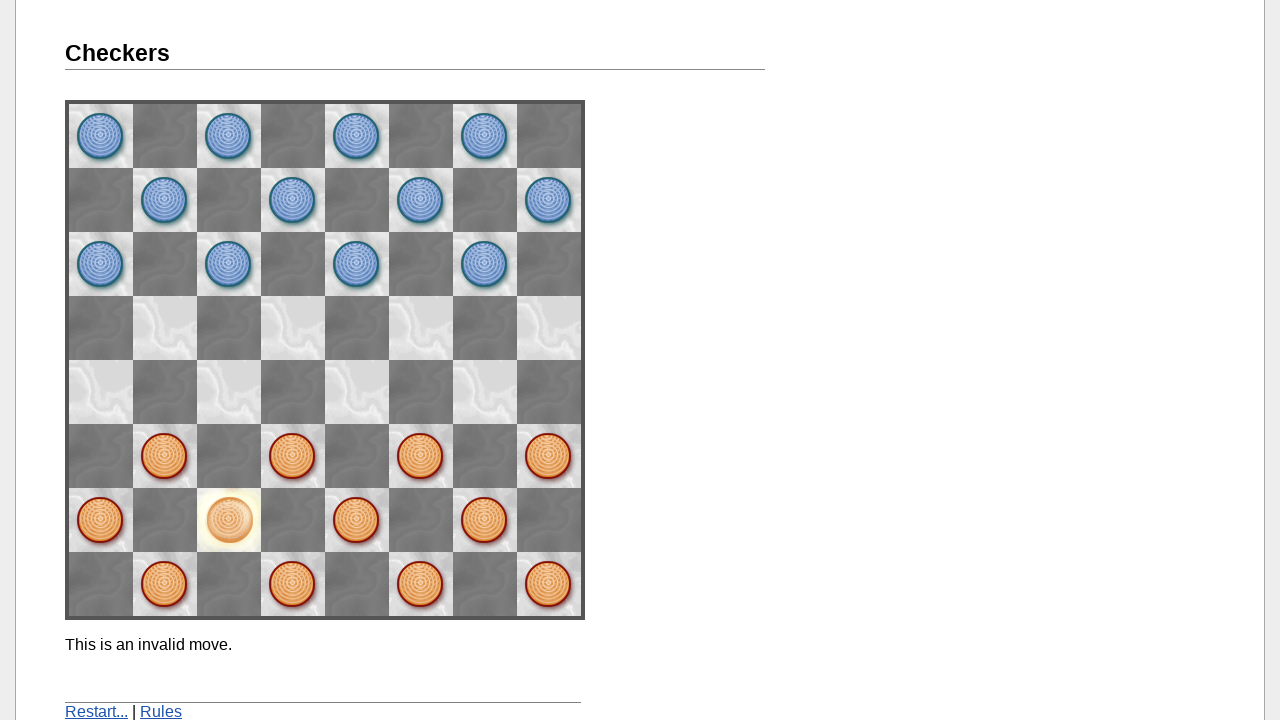

Located 8 potential target squares
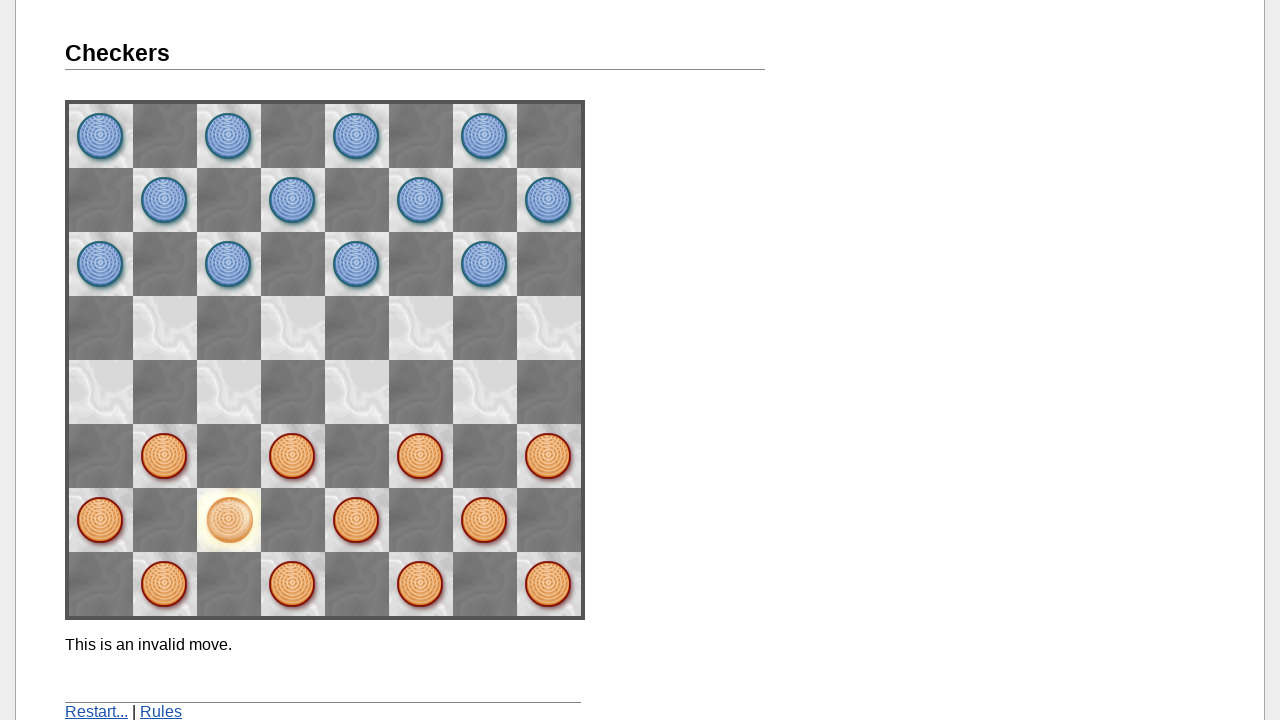

Hovered over target square at (165, 328) on img[src*='gray.gif'] >> nth=0
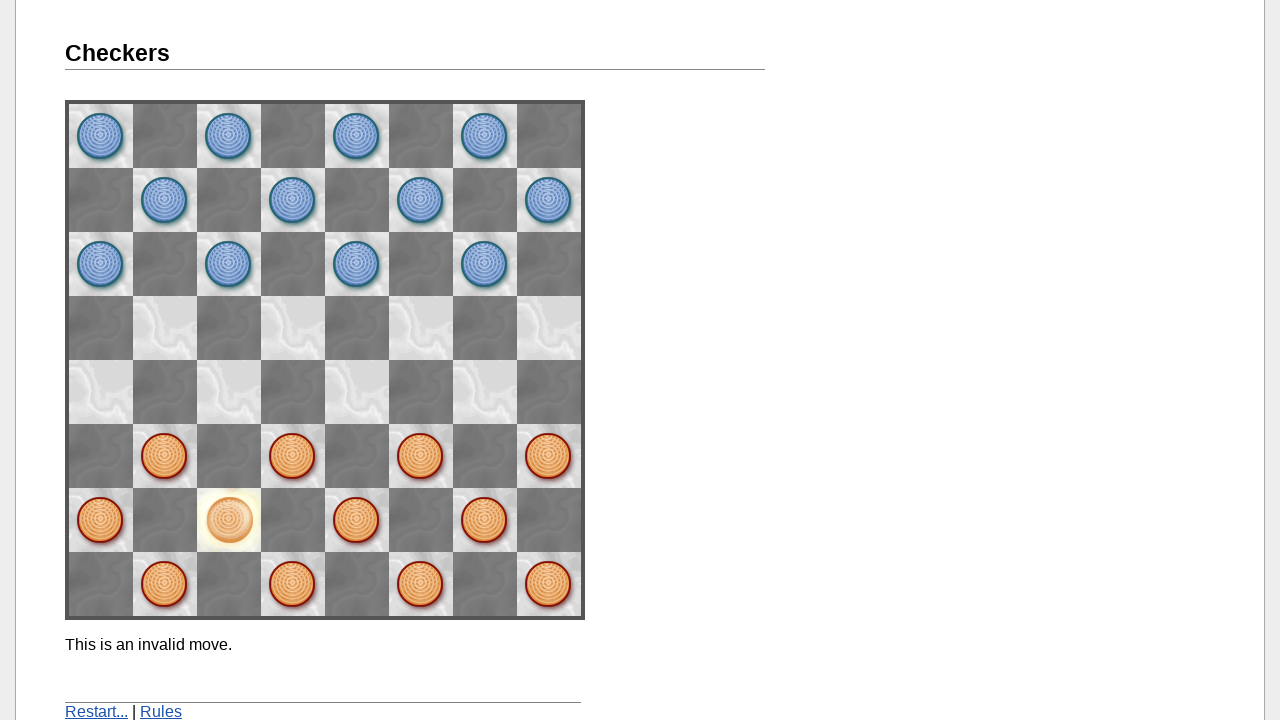

Waited 500ms before clicking target square
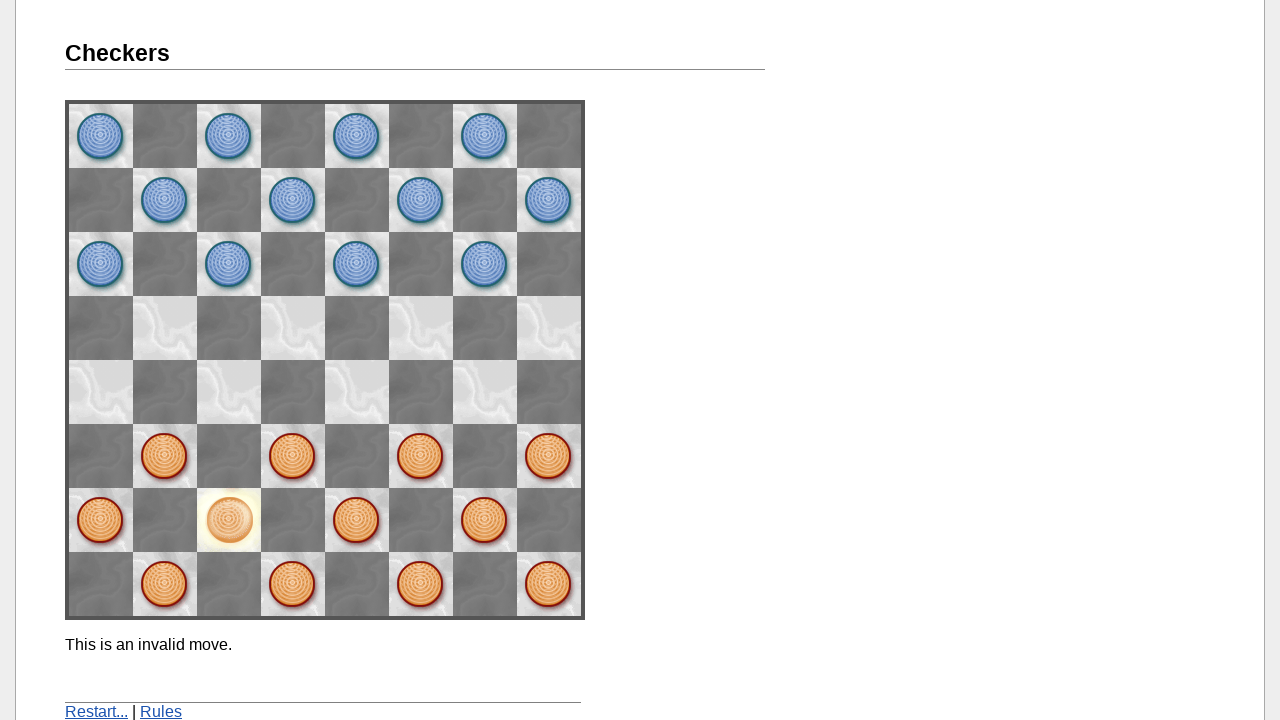

Clicked target square to move piece 5 at (165, 328) on img[src*='gray.gif'] >> nth=0
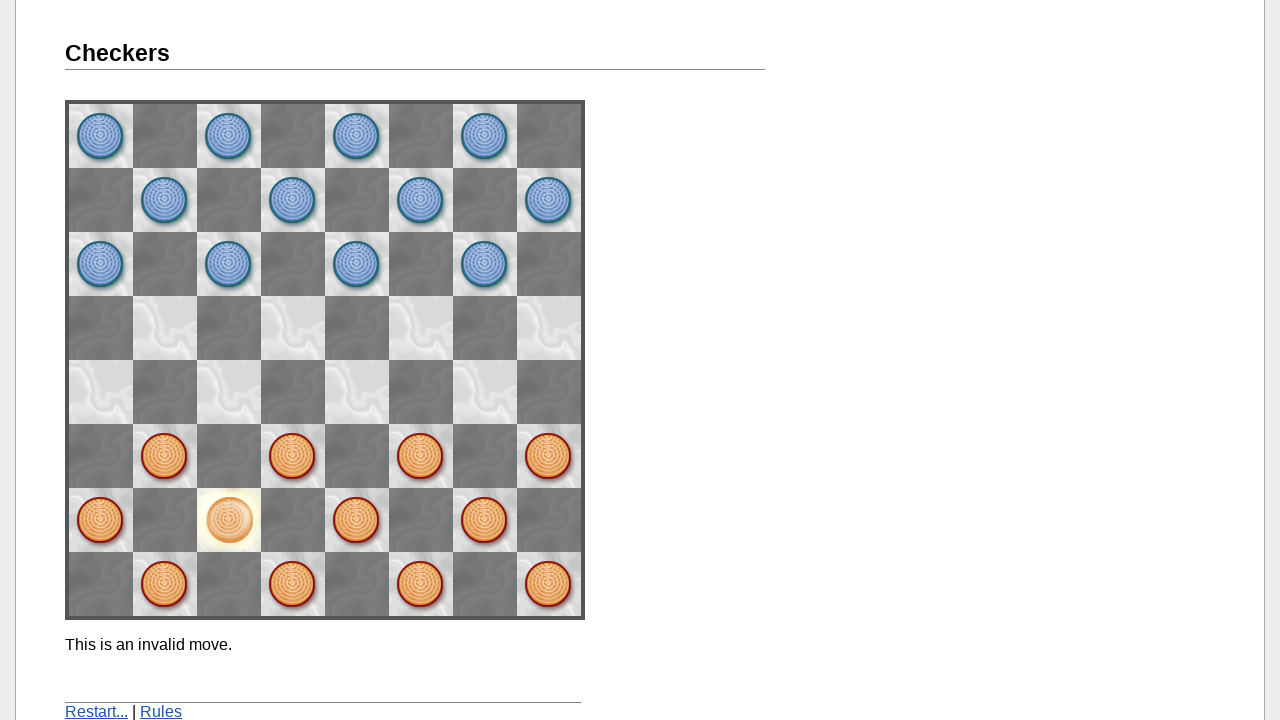

Waited 2 seconds for move to complete
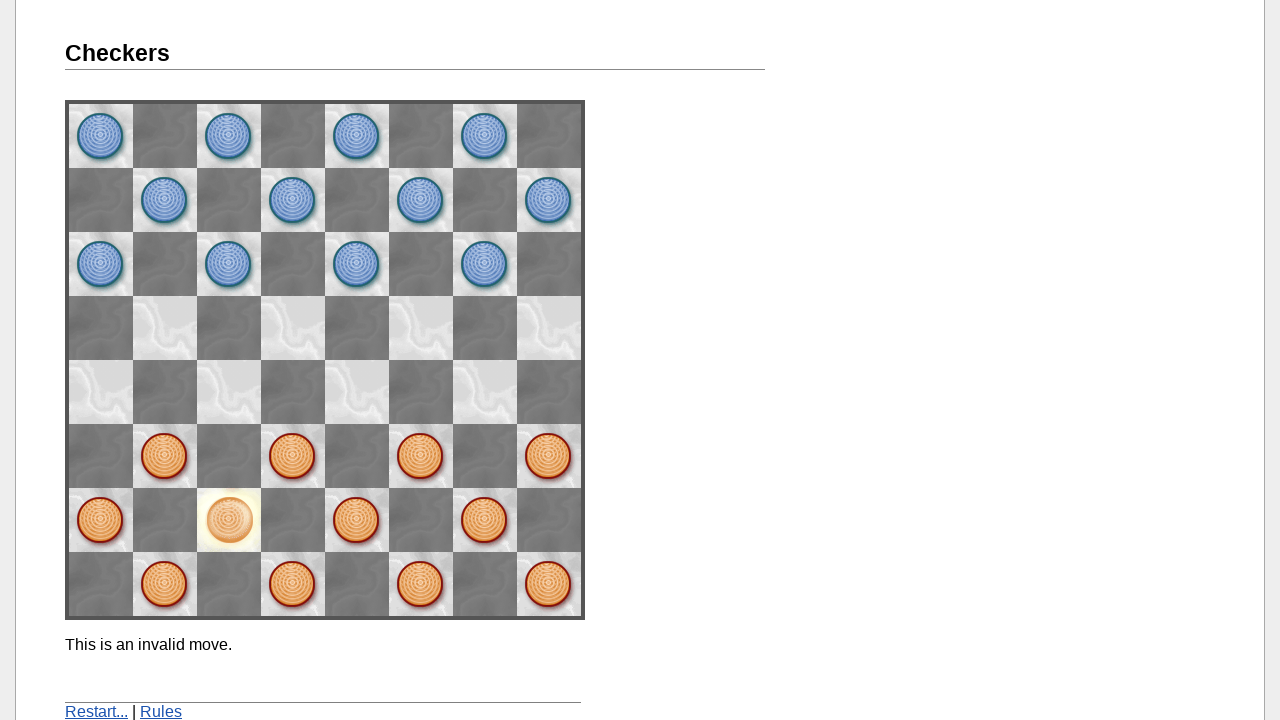

Move 1 result message: This is an invalid move.
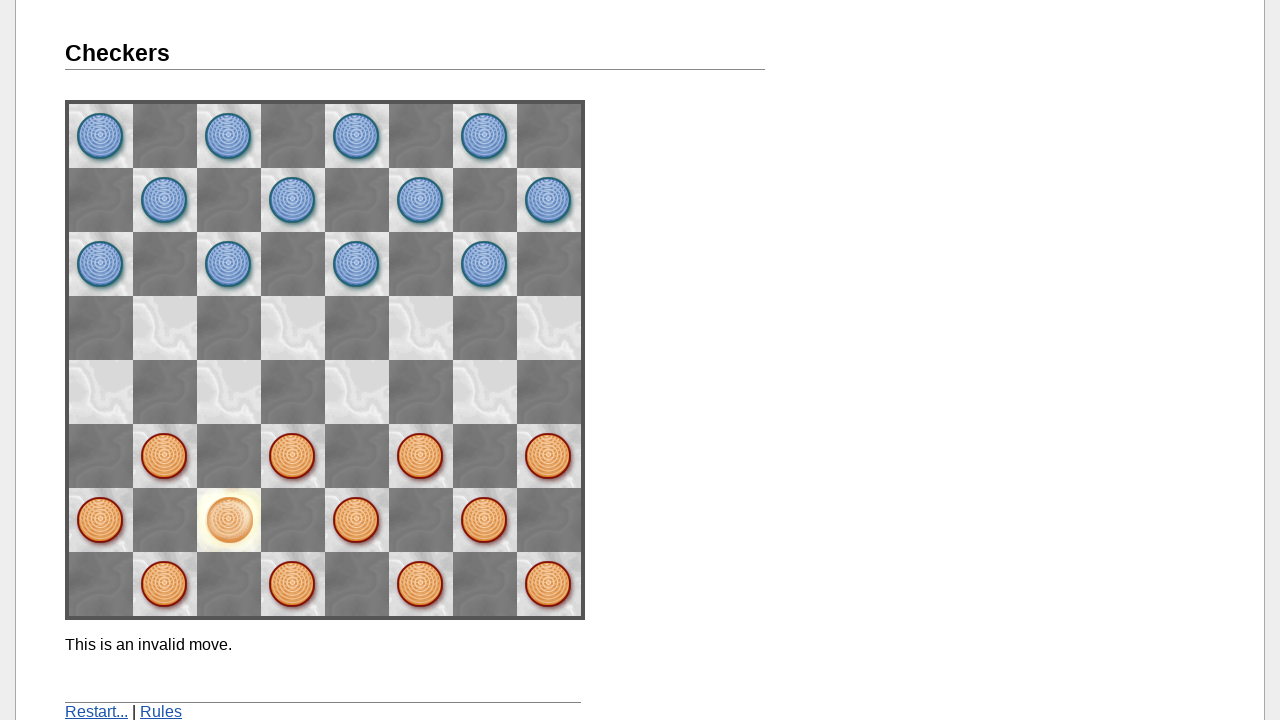

Successfully made 0 game moves
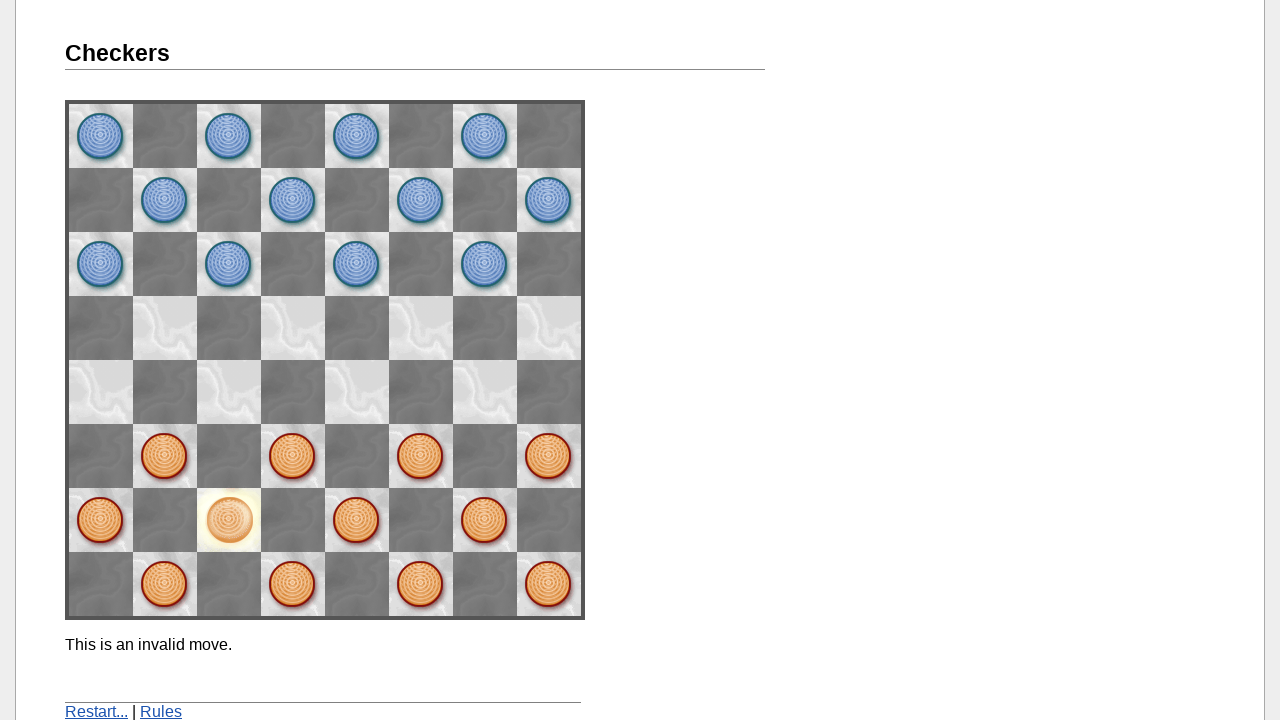

Located restart button
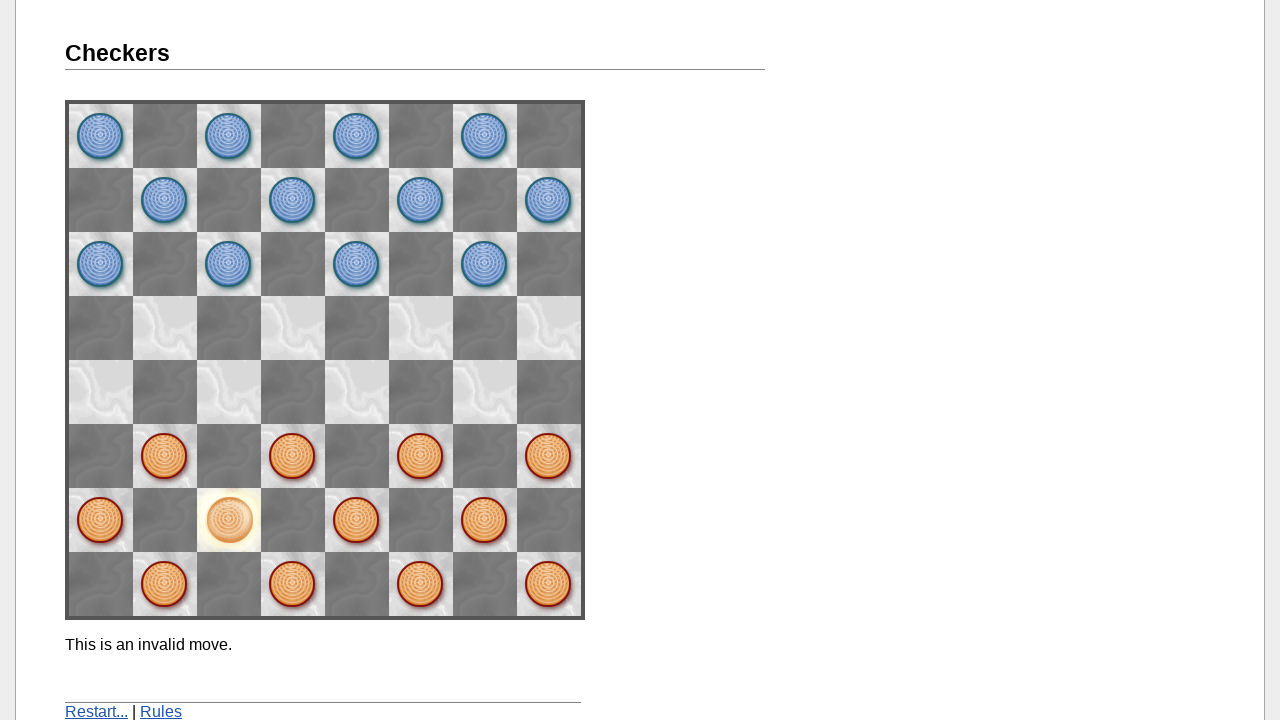

Clicked restart button
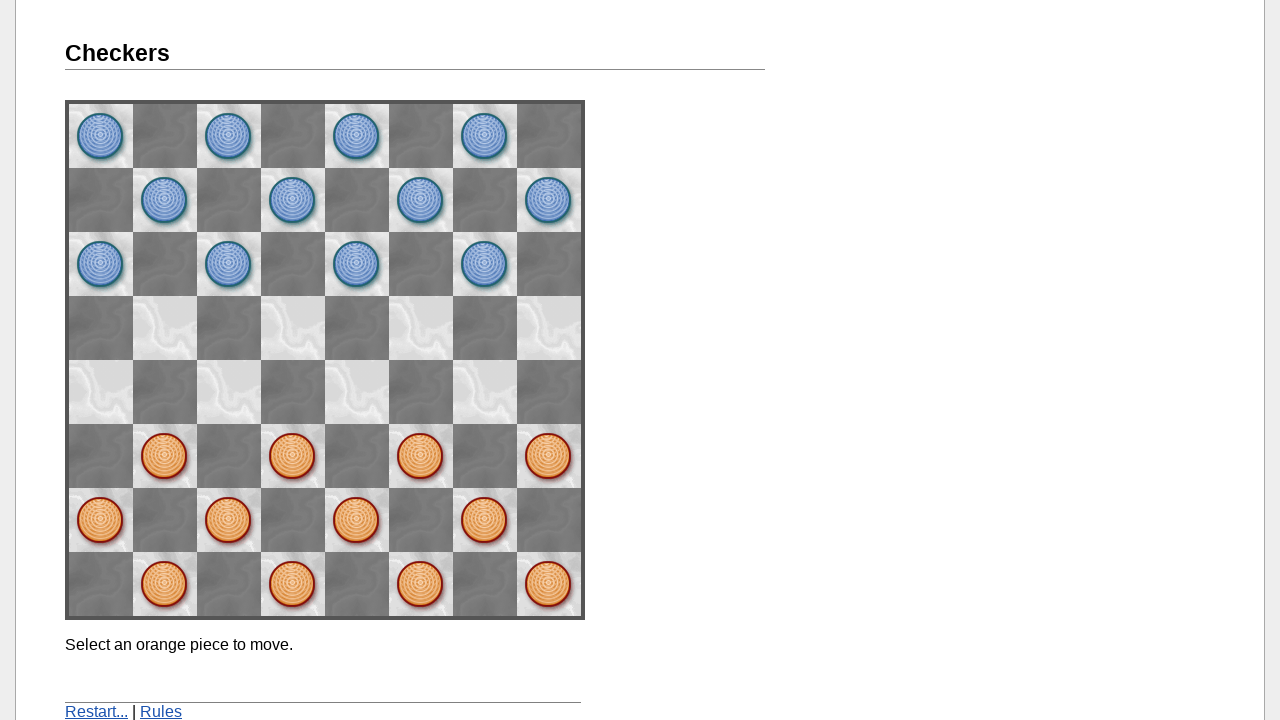

Message selector loaded after restart
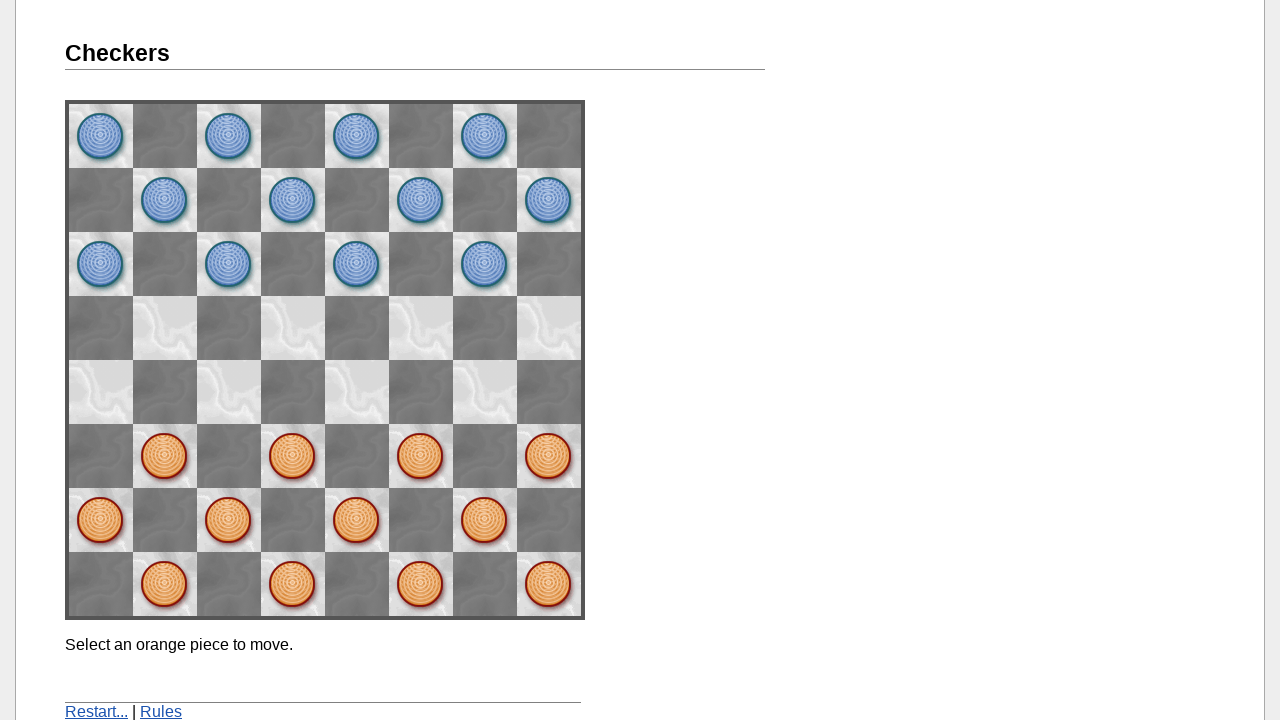

Restart confirmation message: Select an orange piece to move.
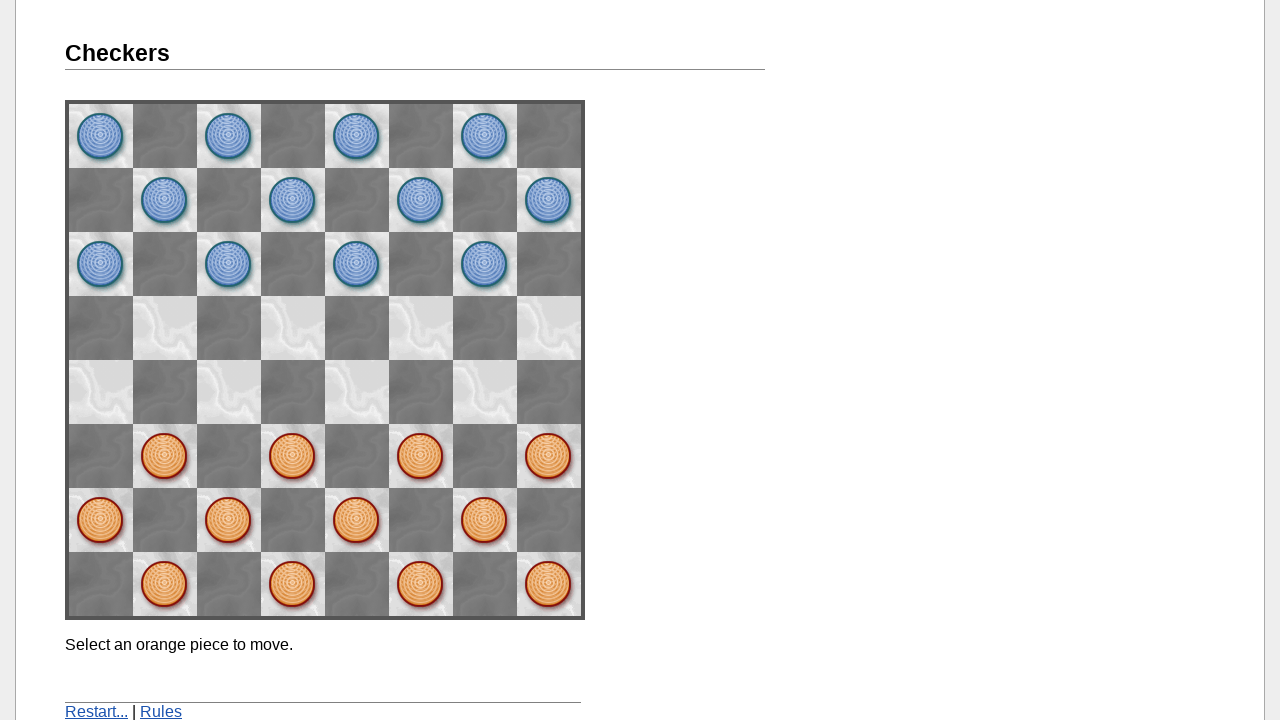

Verified game restart with appropriate message
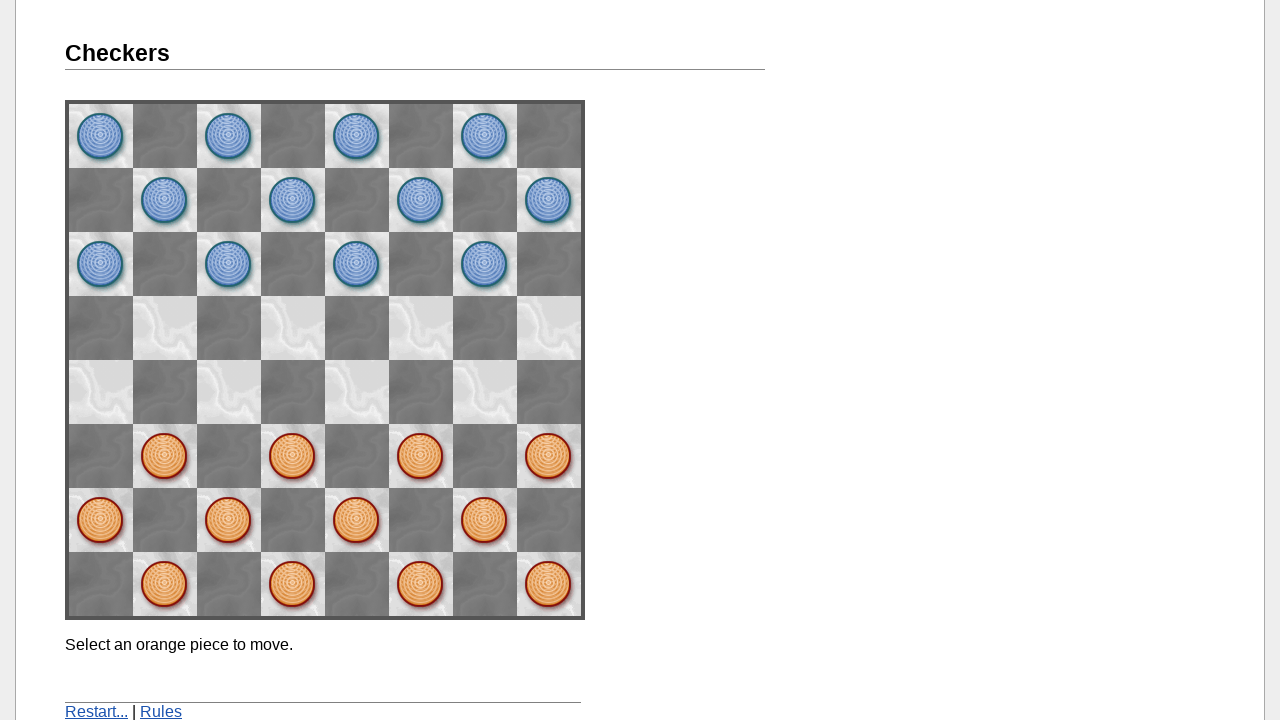

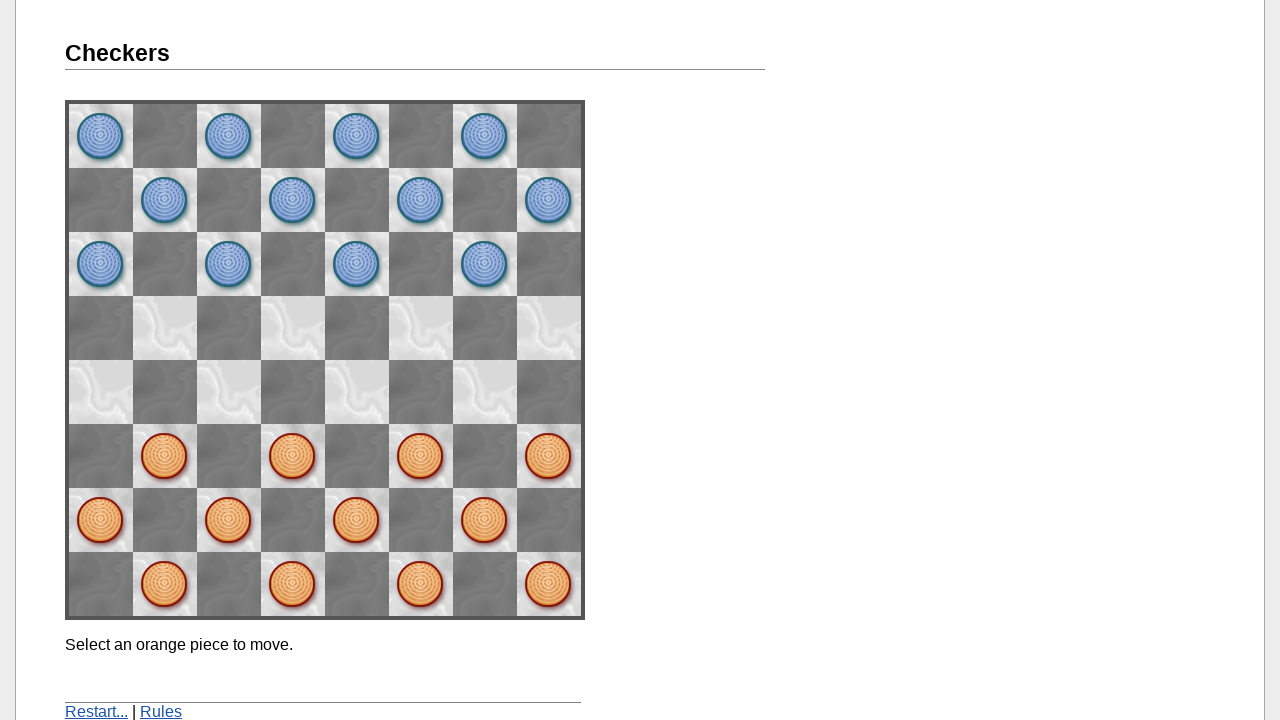